Tests e-commerce functionality by adding specific vegetables to cart, proceeding to checkout, and applying a promo code

Starting URL: https://rahulshettyacademy.com/seleniumPractise/

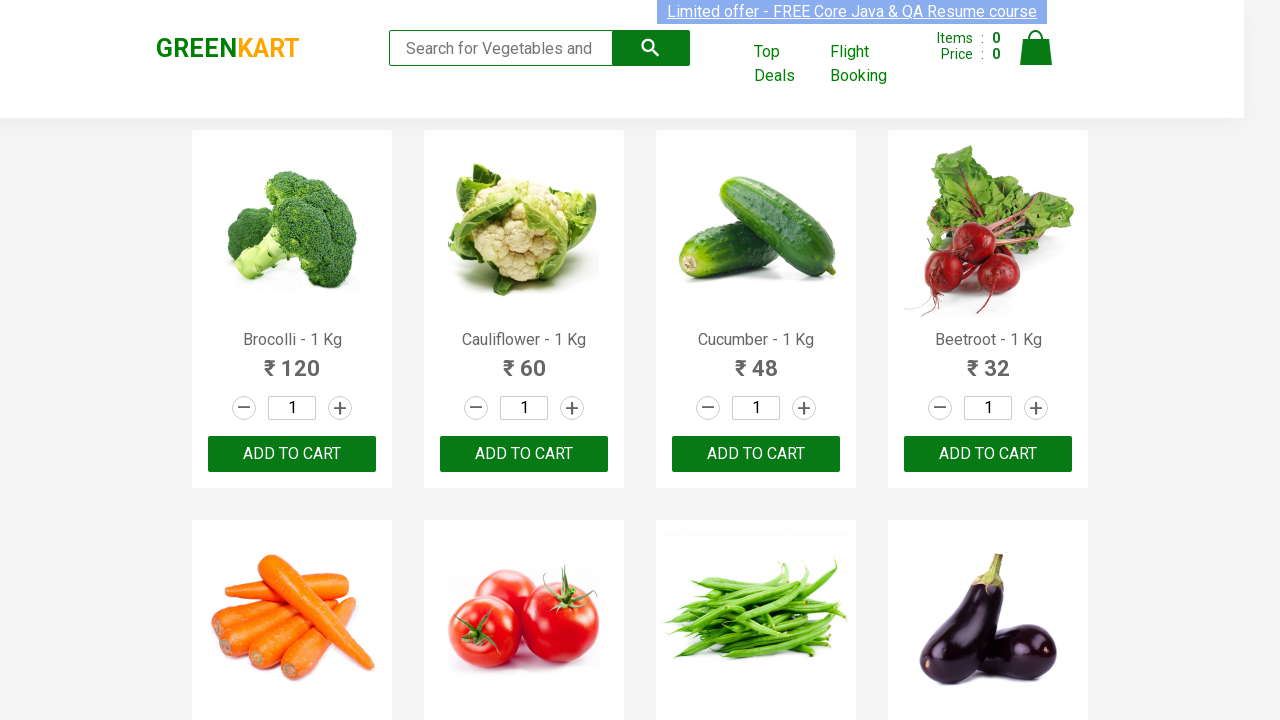

Retrieved all product name elements from the page
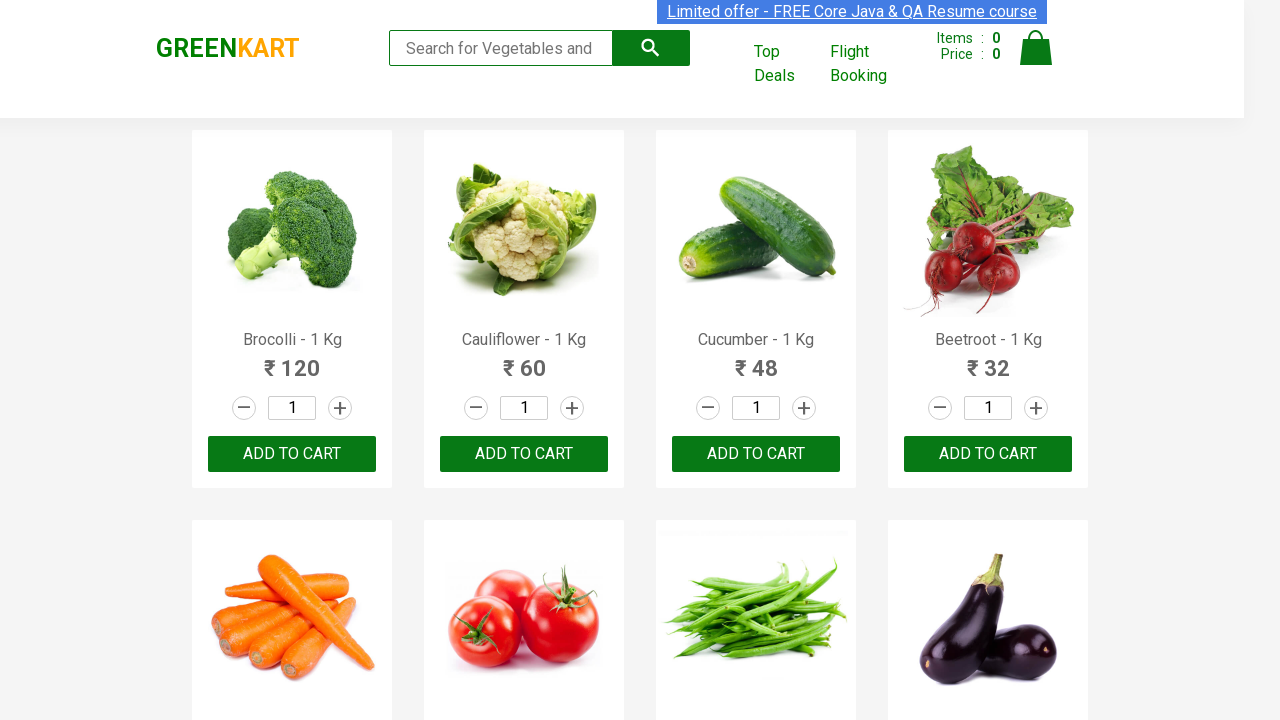

Retrieved product text: Brocolli - 1 Kg
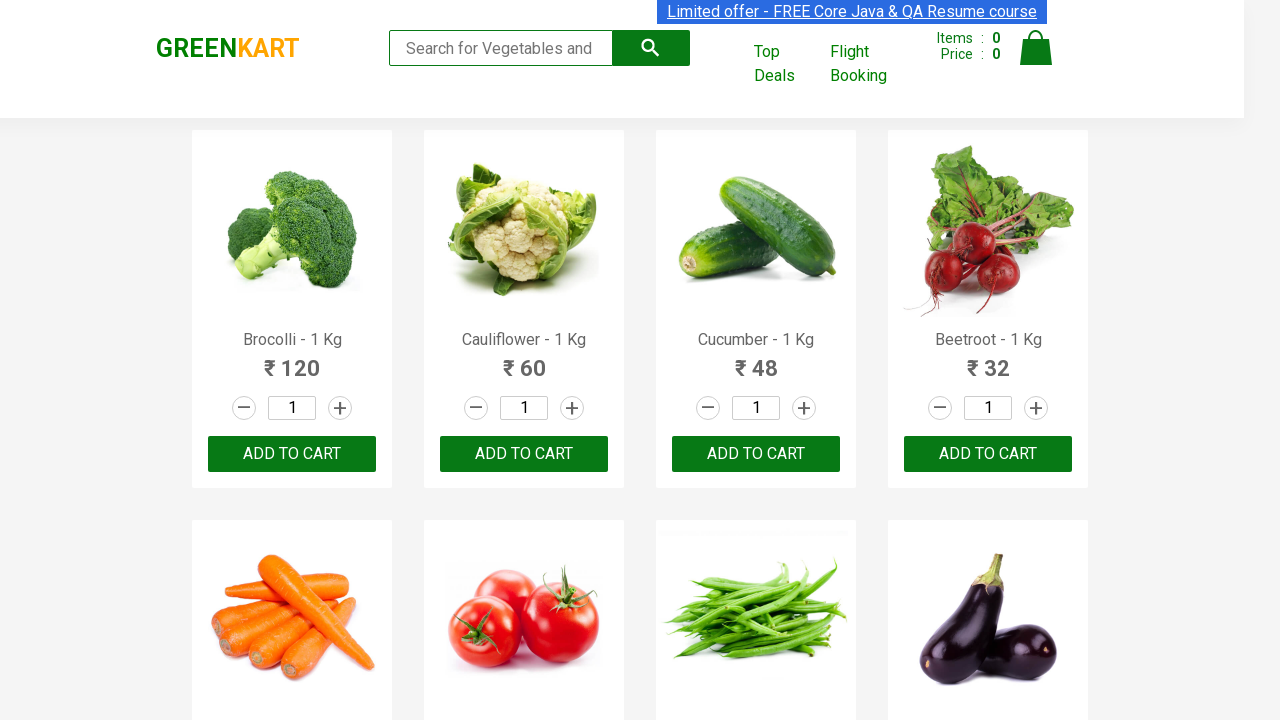

Retrieved product text: Cauliflower - 1 Kg
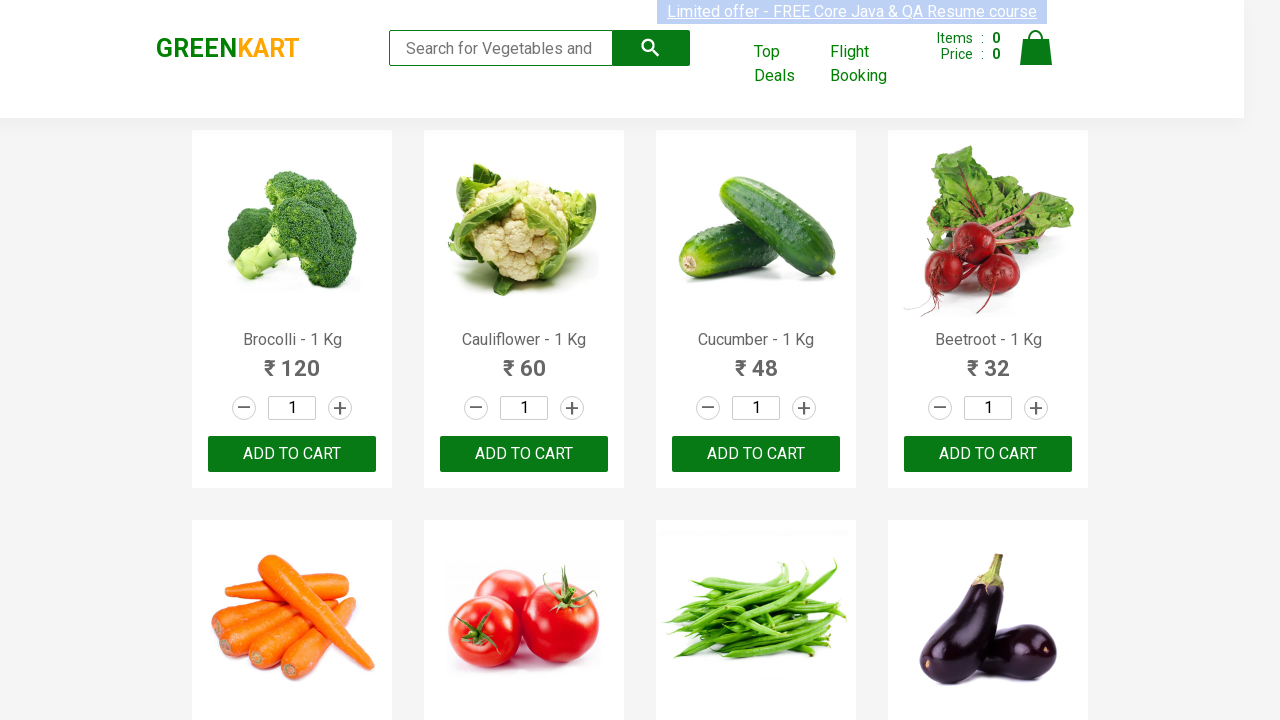

Retrieved product text: Cucumber - 1 Kg
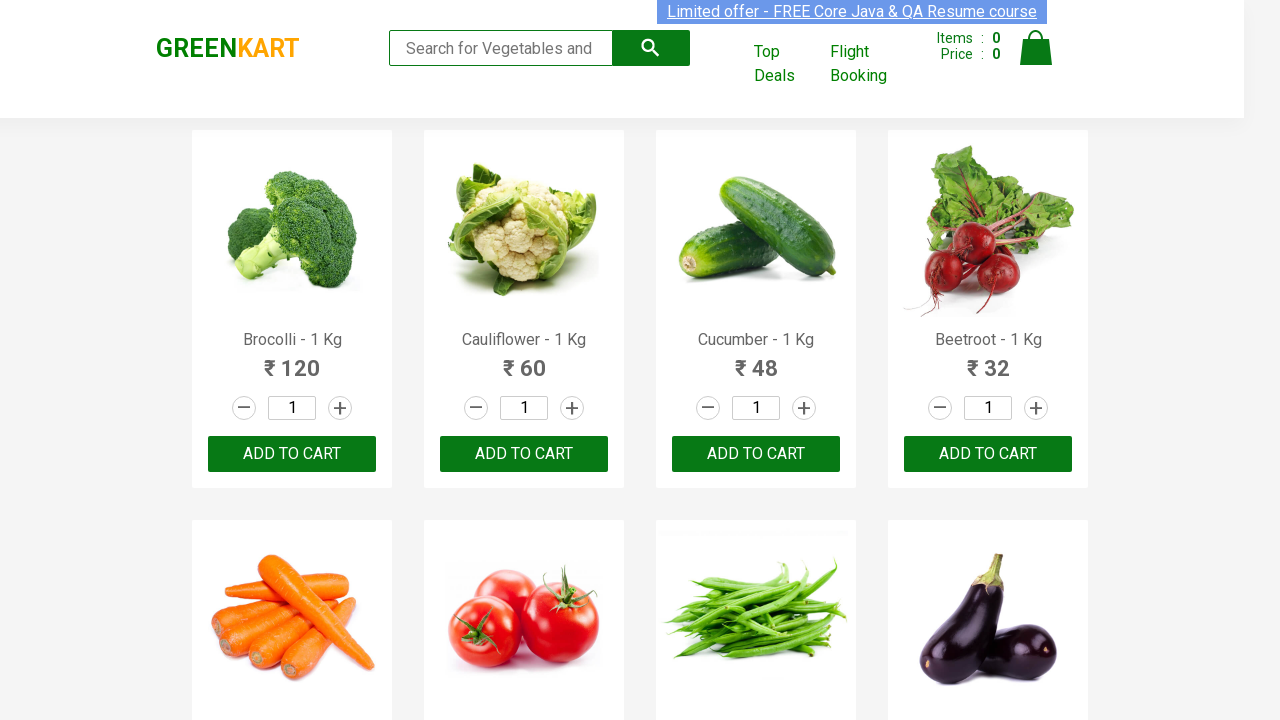

Added 'Cucumber' to cart (item 1 of 3) at (756, 454) on xpath=//button[text()='ADD TO CART'] >> nth=2
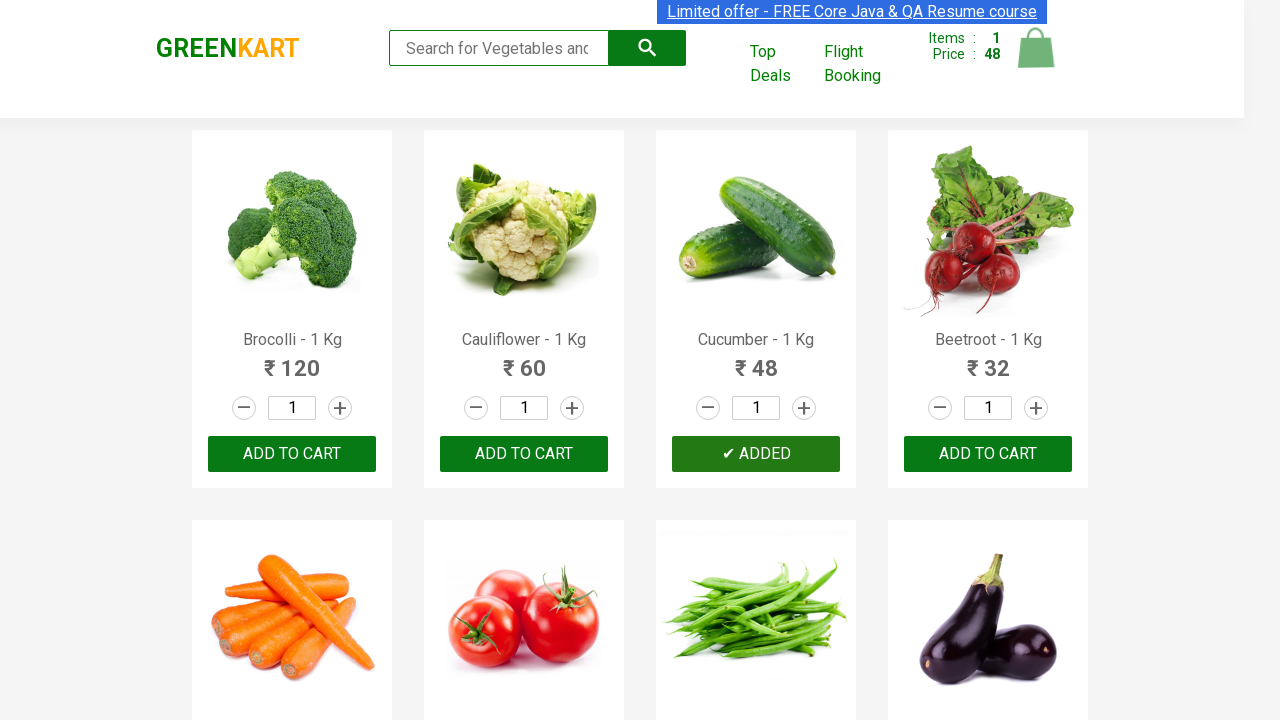

Retrieved product text: Beetroot - 1 Kg
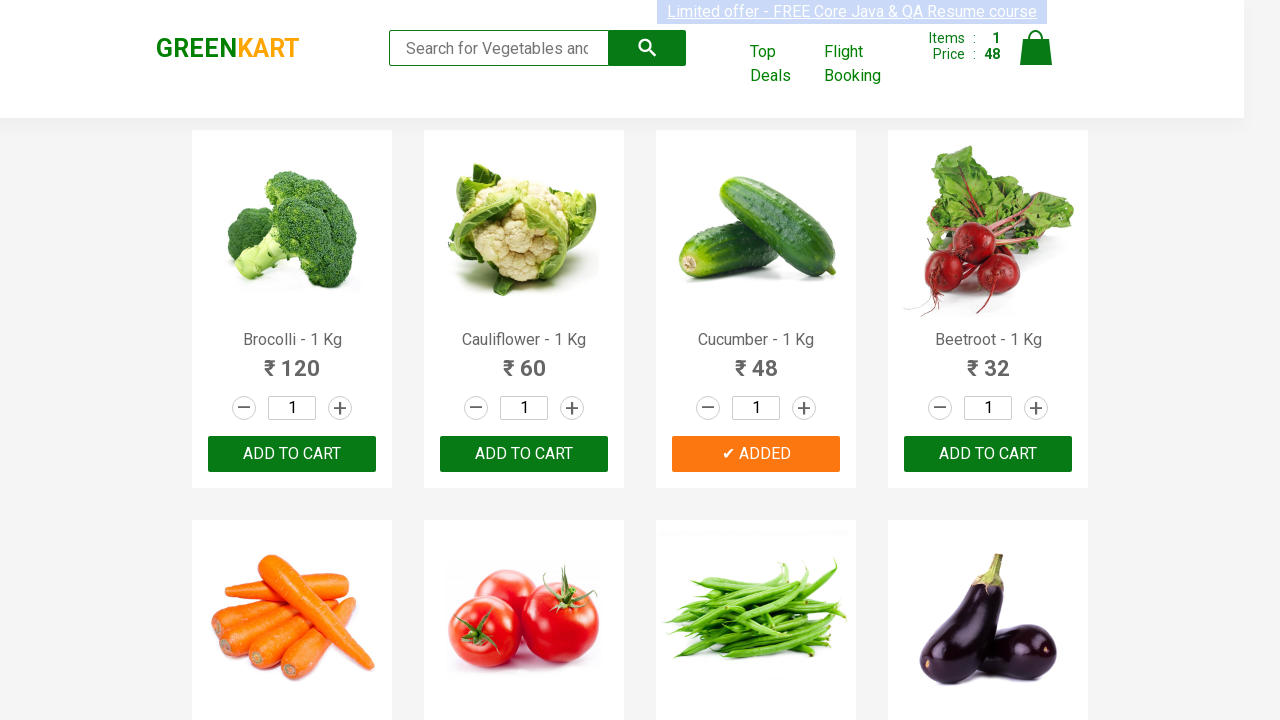

Added 'Beetroot' to cart (item 2 of 3) at (292, 360) on xpath=//button[text()='ADD TO CART'] >> nth=3
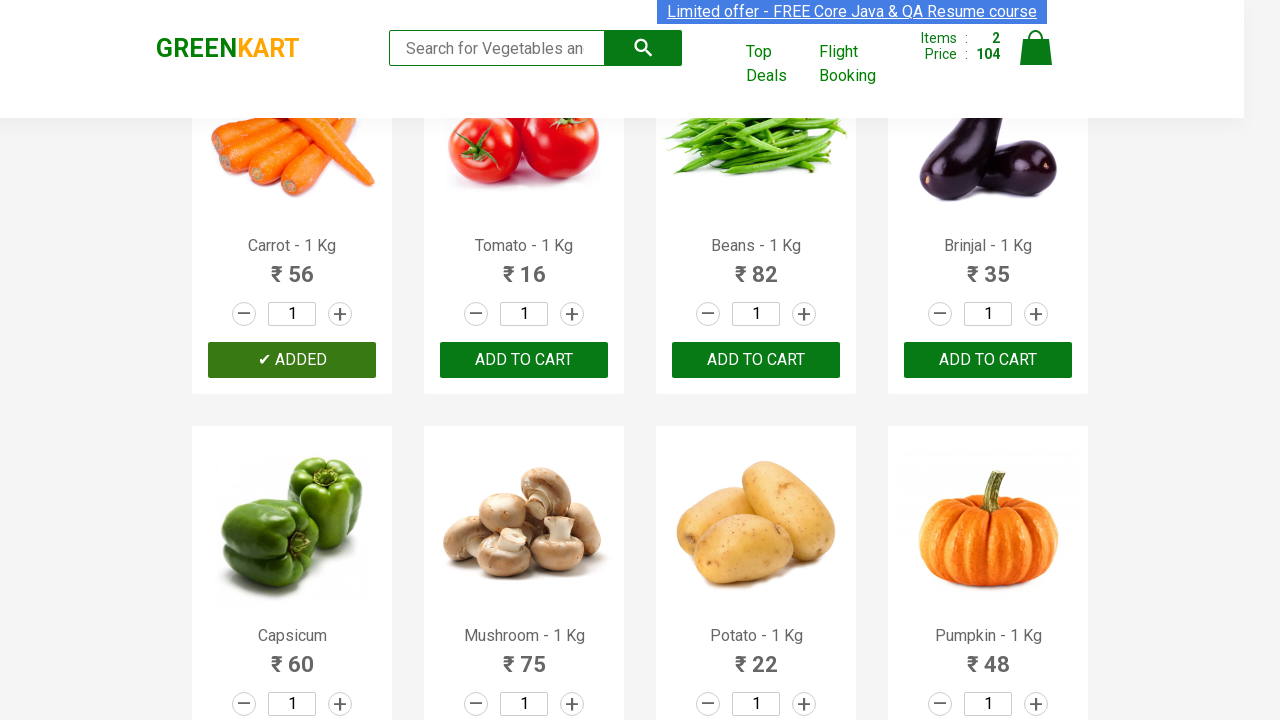

Retrieved product text: Carrot - 1 Kg
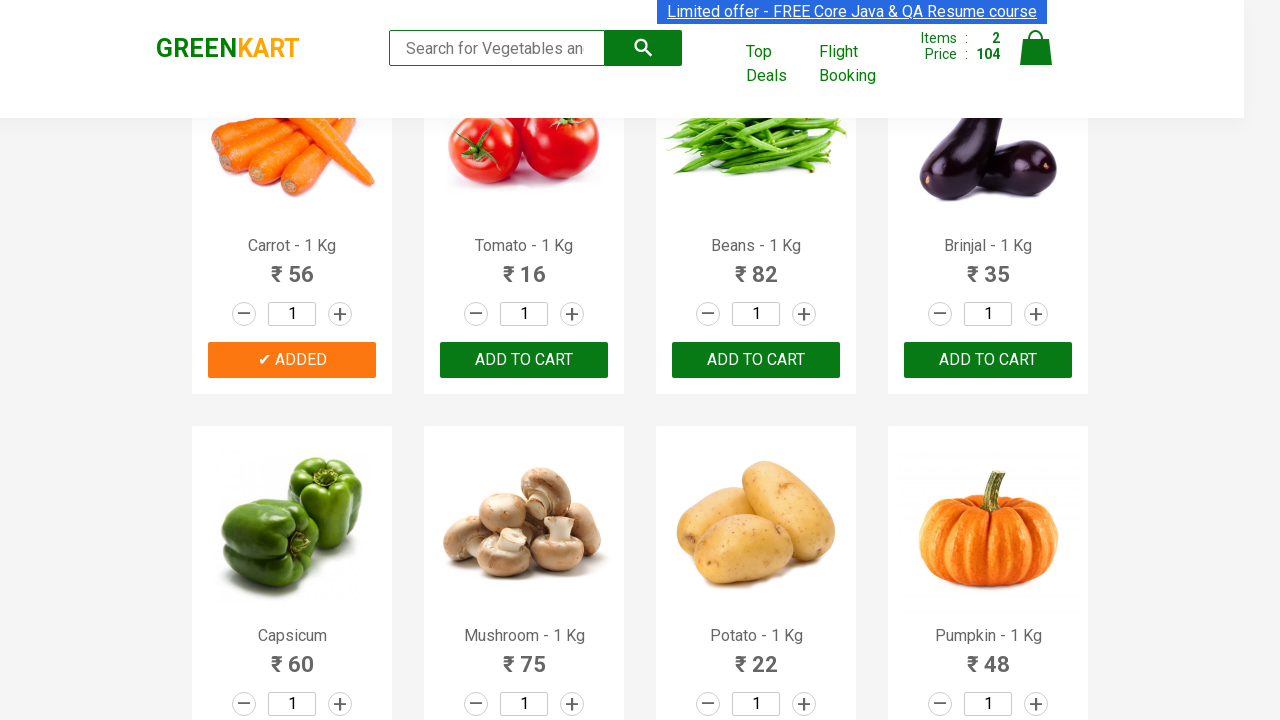

Retrieved product text: Tomato - 1 Kg
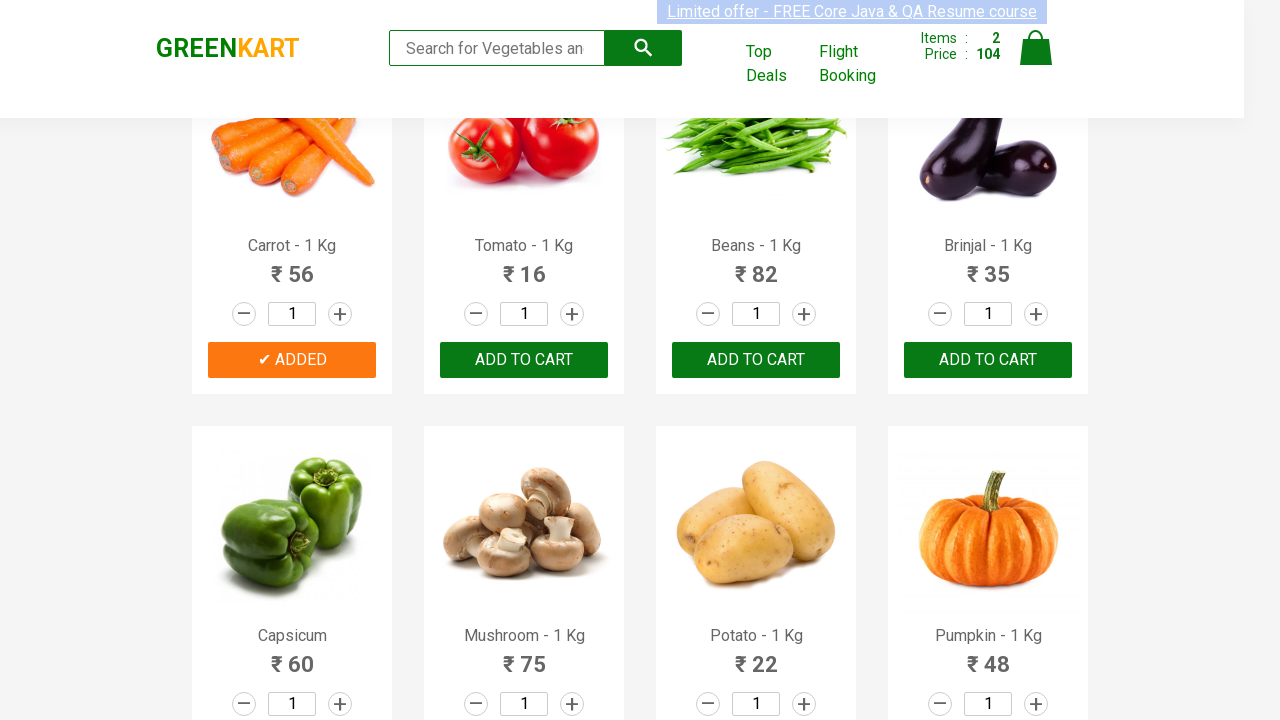

Retrieved product text: Beans - 1 Kg
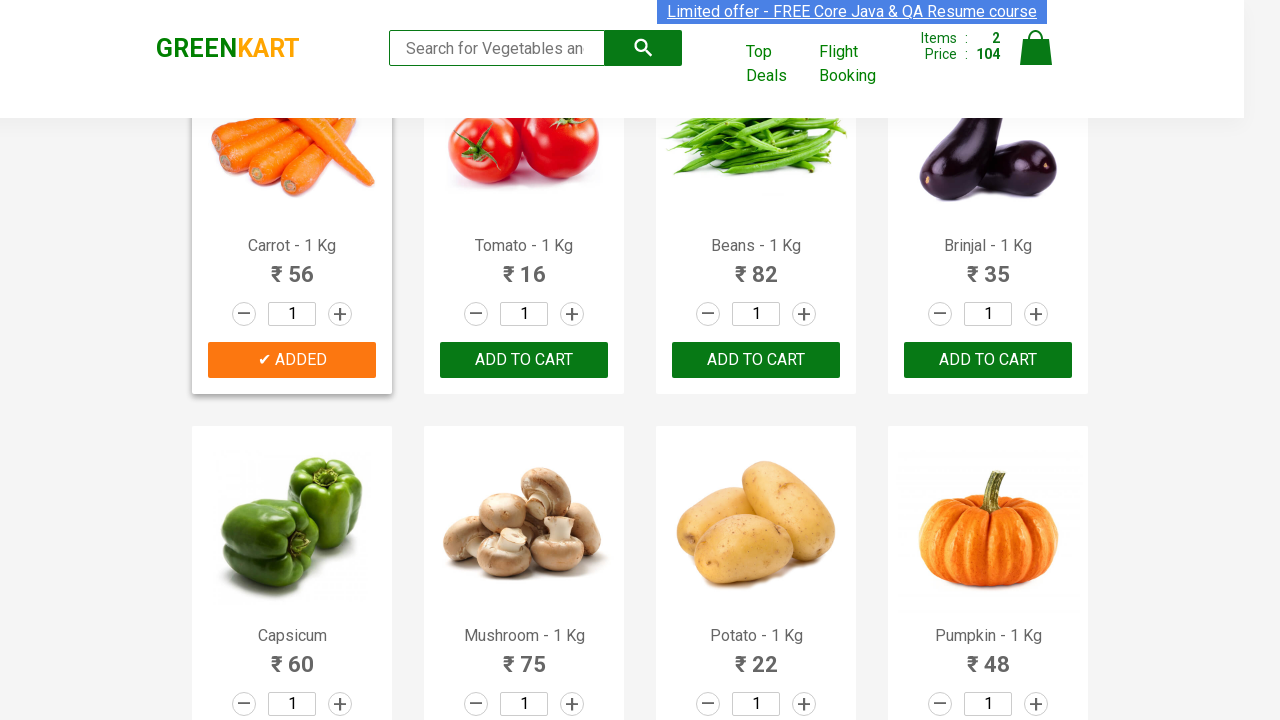

Retrieved product text: Brinjal - 1 Kg
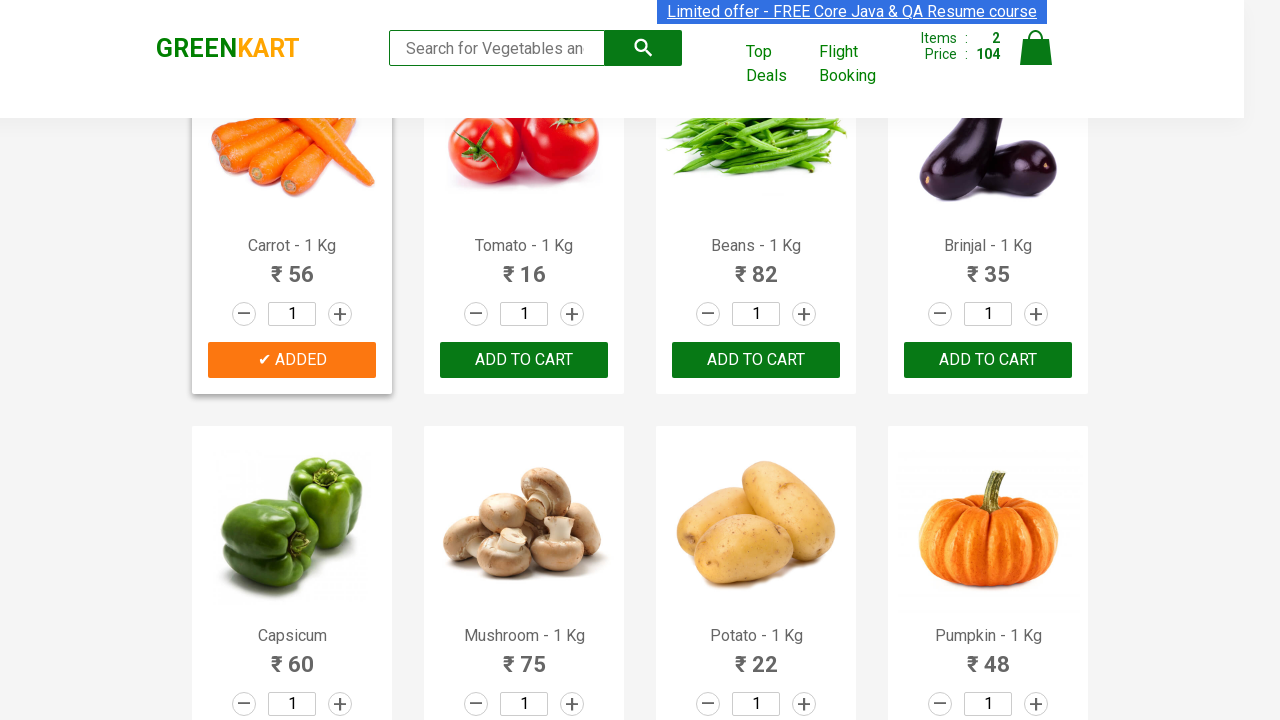

Retrieved product text: Capsicum
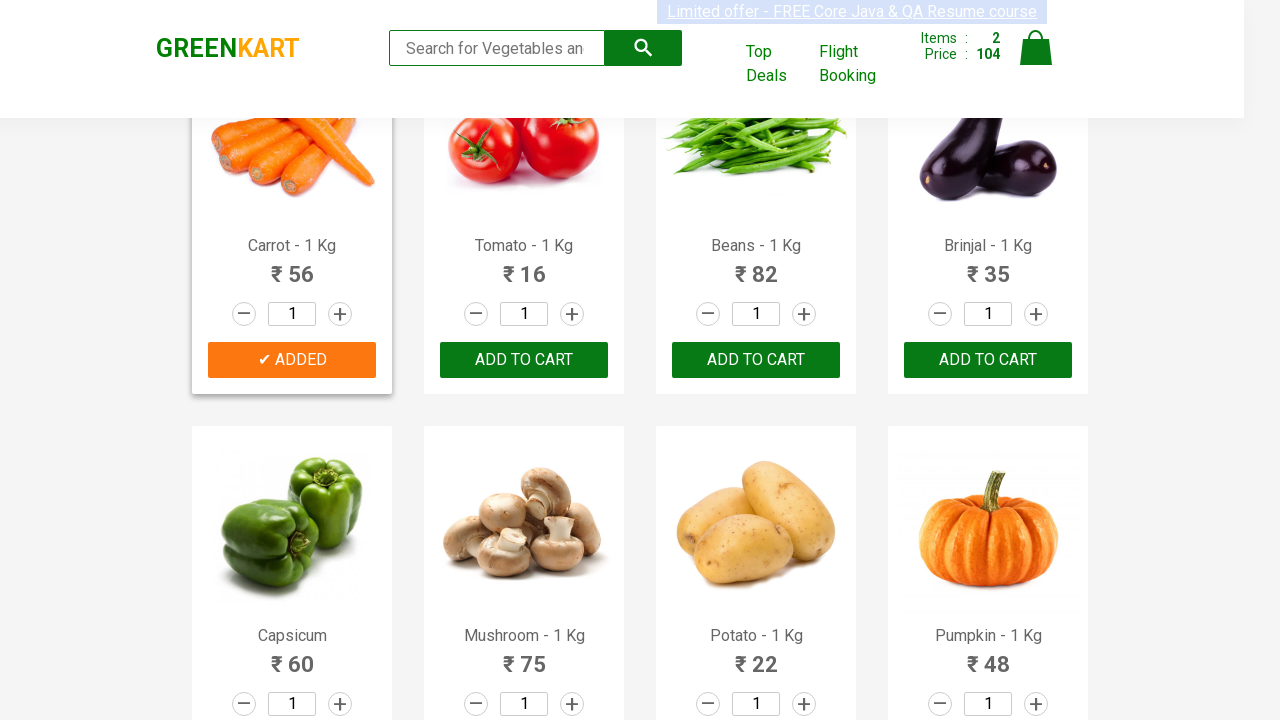

Retrieved product text: Mushroom - 1 Kg
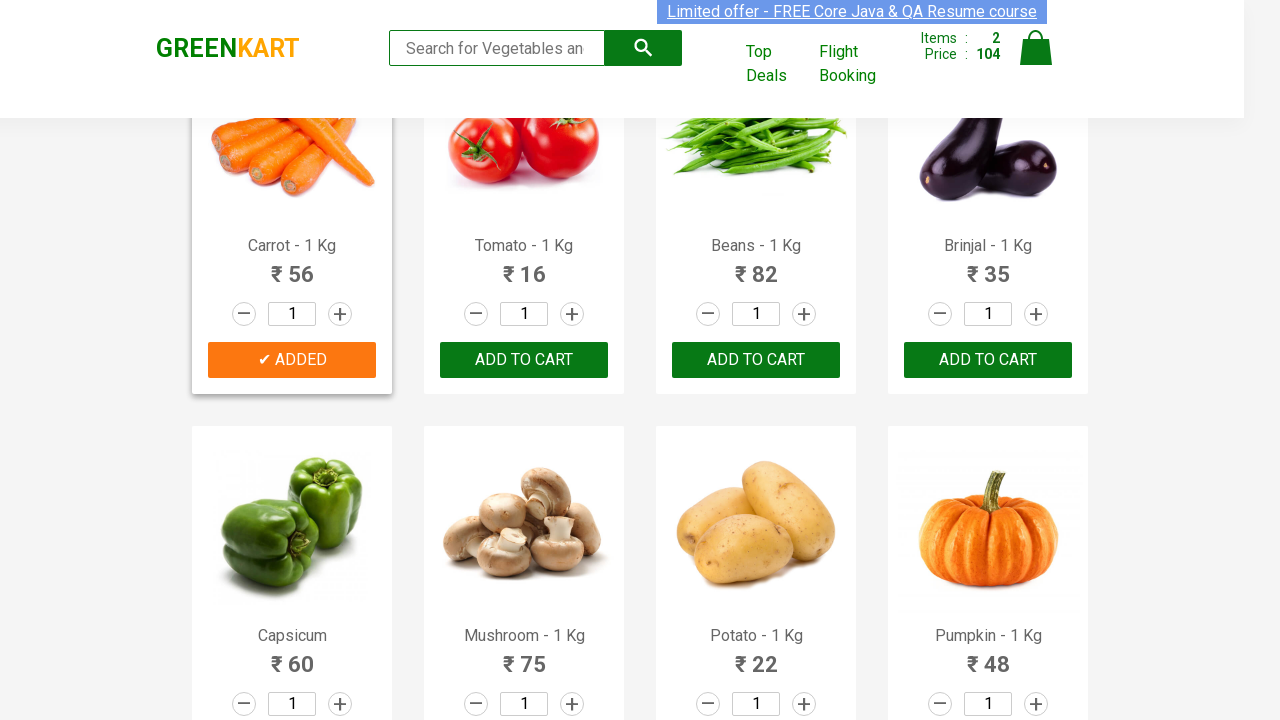

Retrieved product text: Potato - 1 Kg
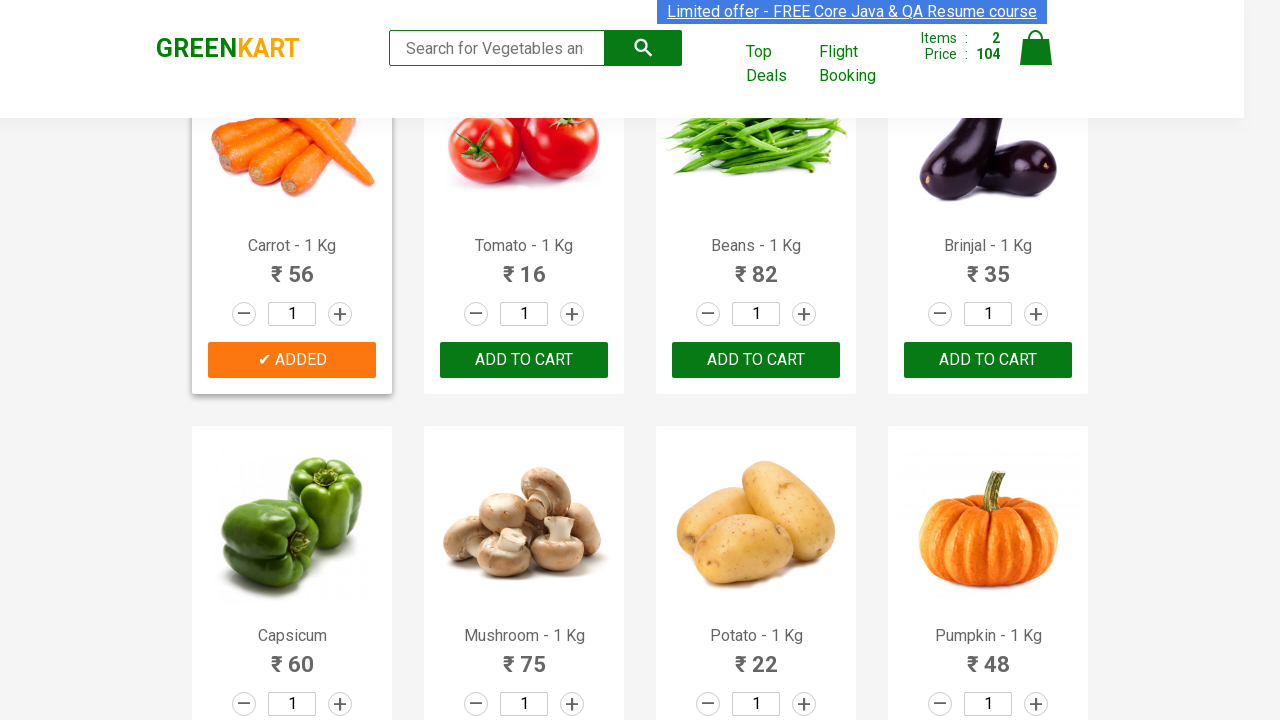

Retrieved product text: Pumpkin - 1 Kg
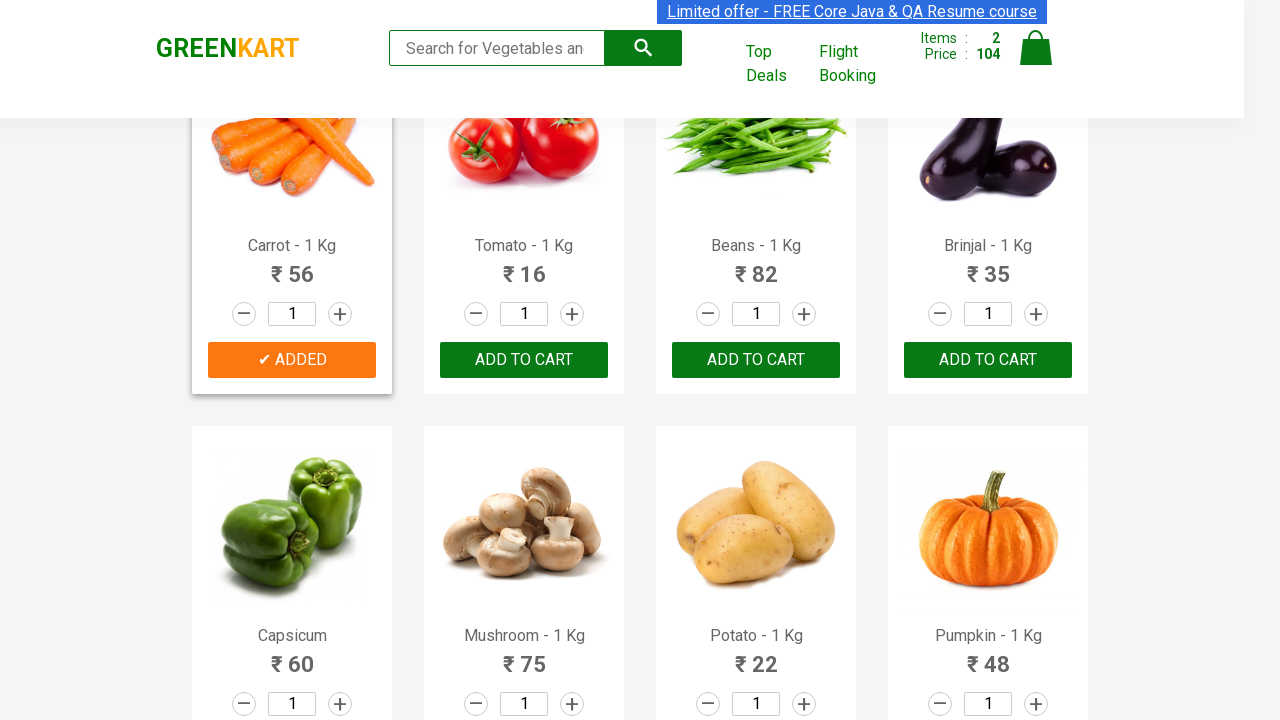

Retrieved product text: Corn - 1 Kg
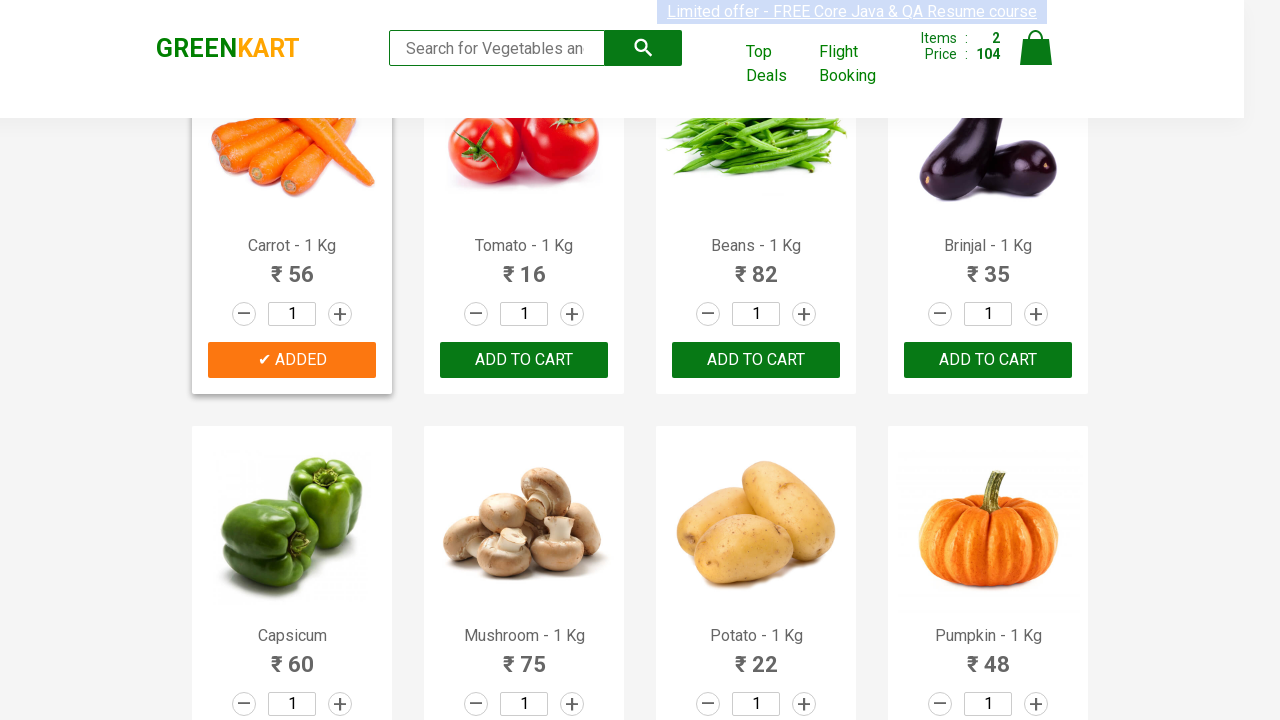

Retrieved product text: Onion - 1 Kg
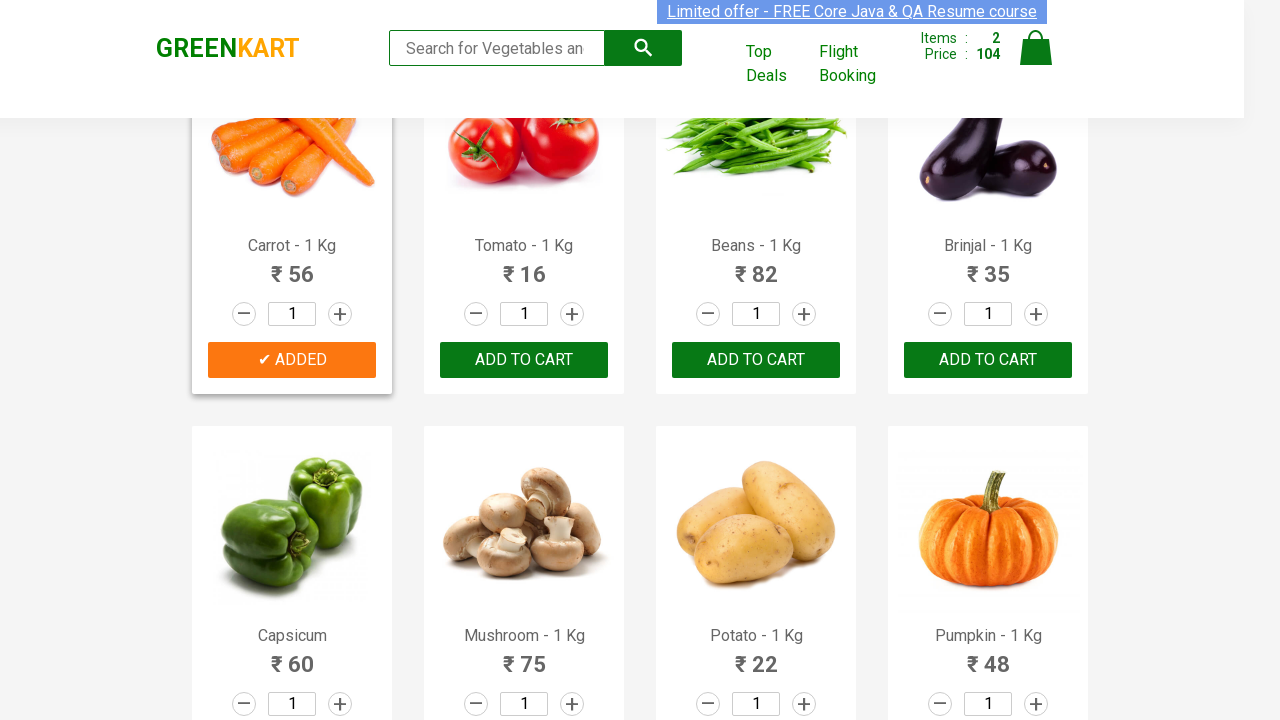

Retrieved product text: Apple - 1 Kg
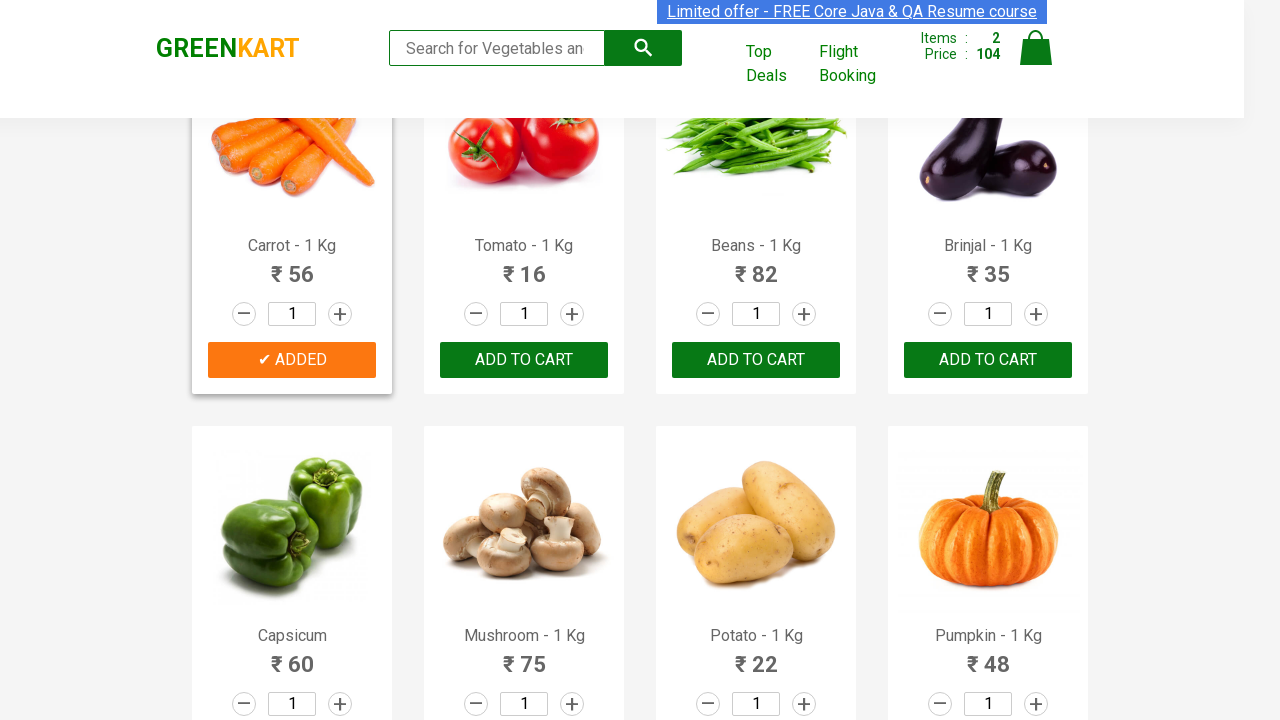

Retrieved product text: Banana - 1 Kg
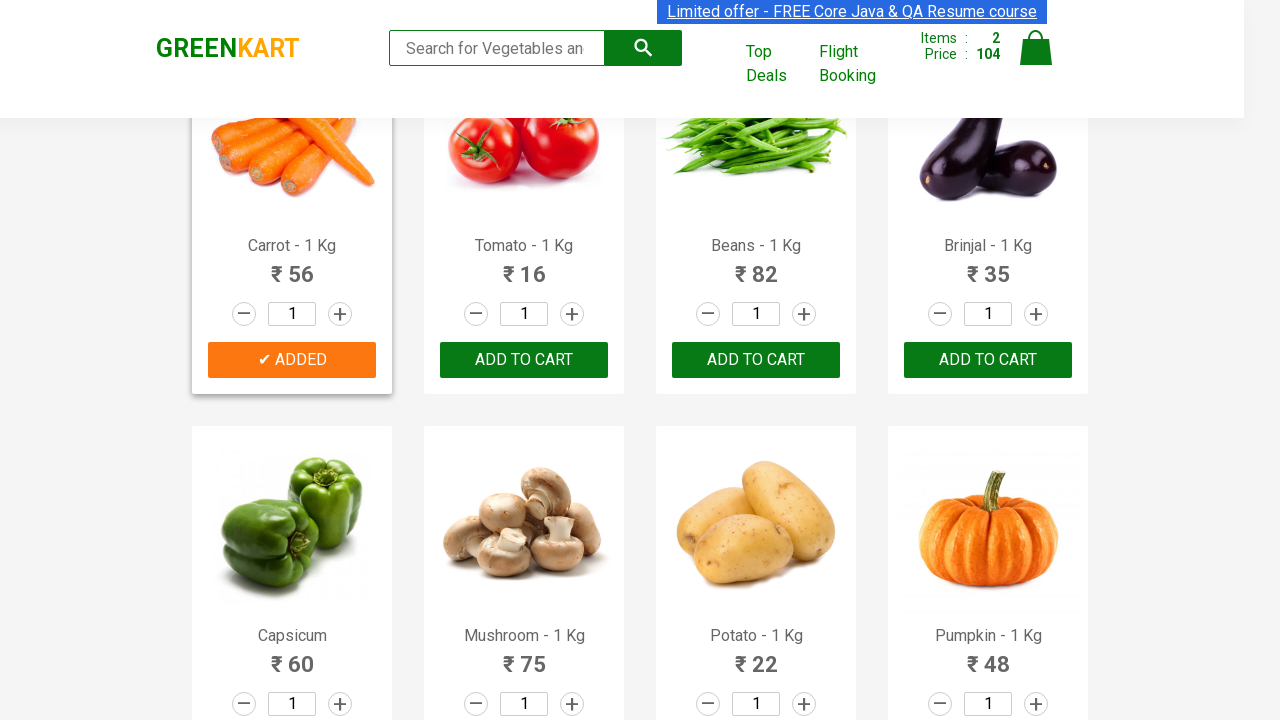

Retrieved product text: Grapes - 1 Kg
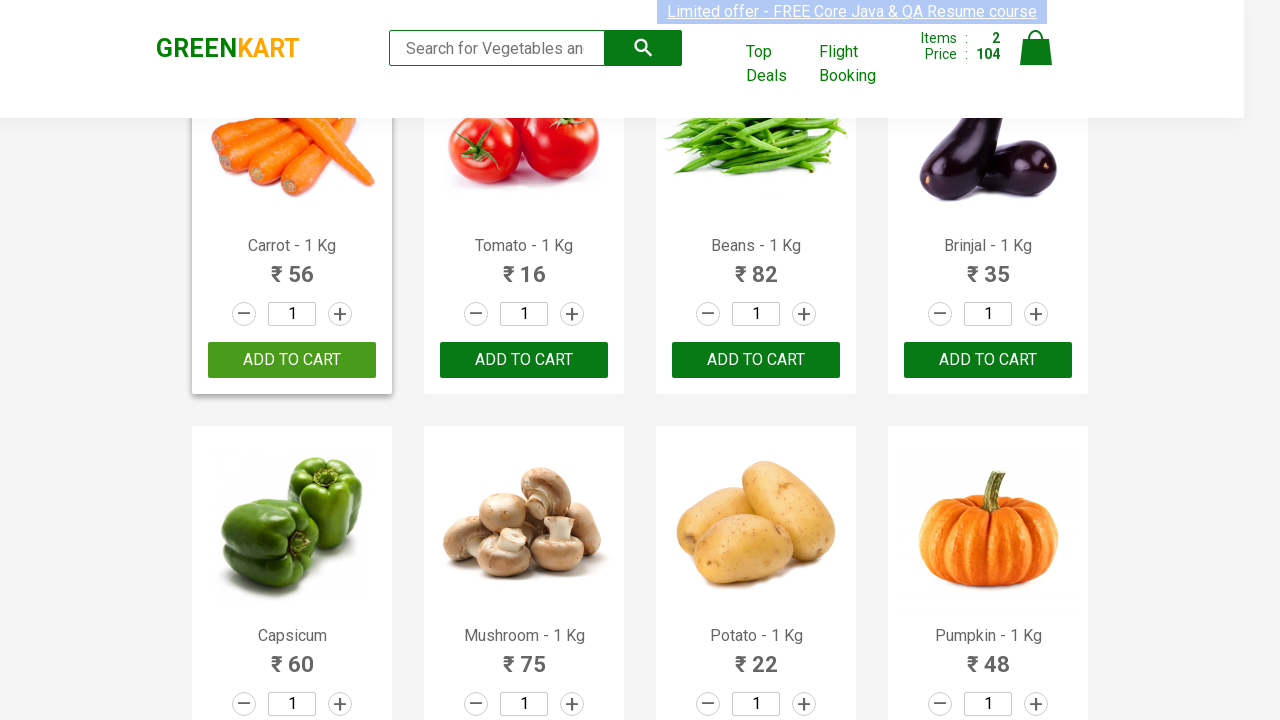

Retrieved product text: Mango - 1 Kg
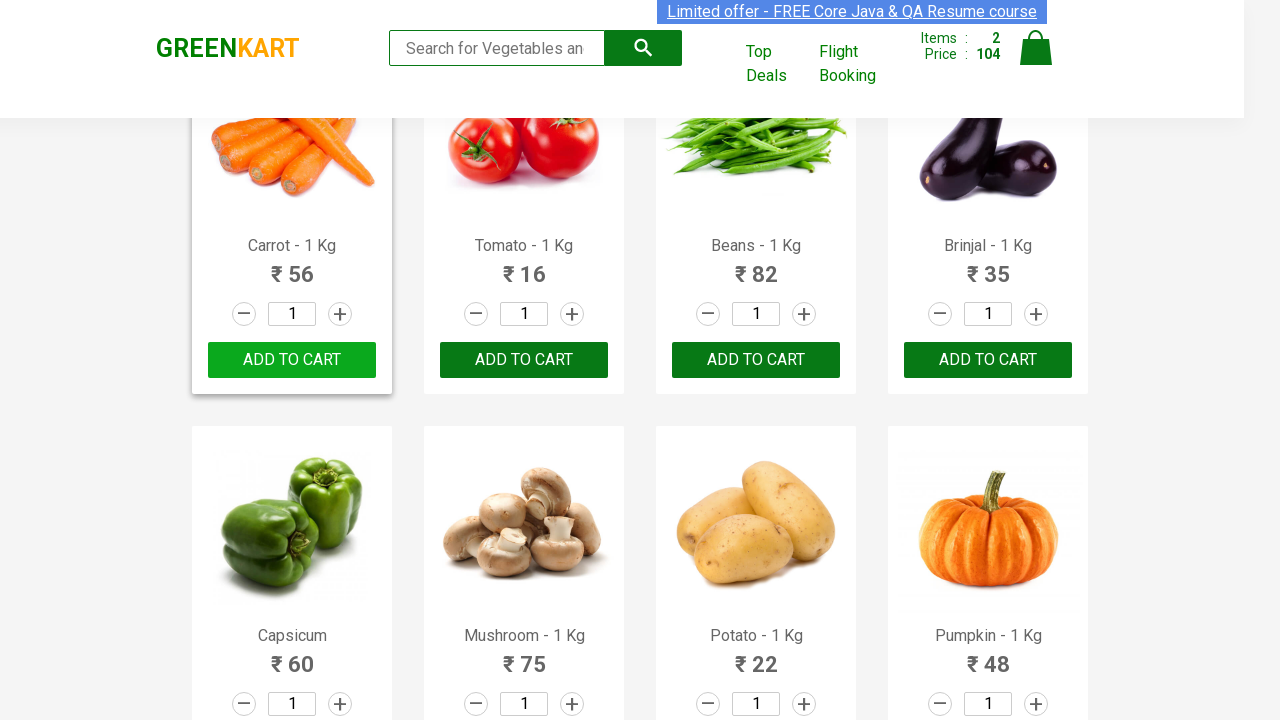

Retrieved product text: Musk Melon - 1 Kg
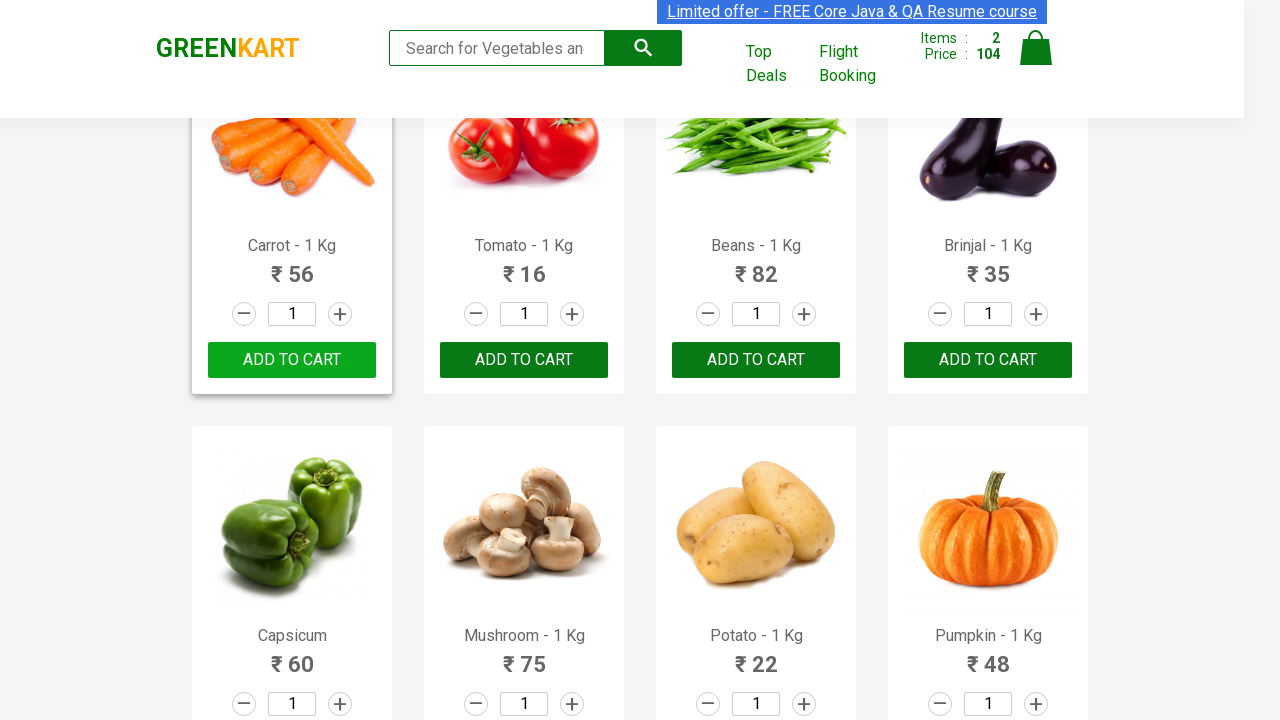

Retrieved product text: Orange - 1 Kg
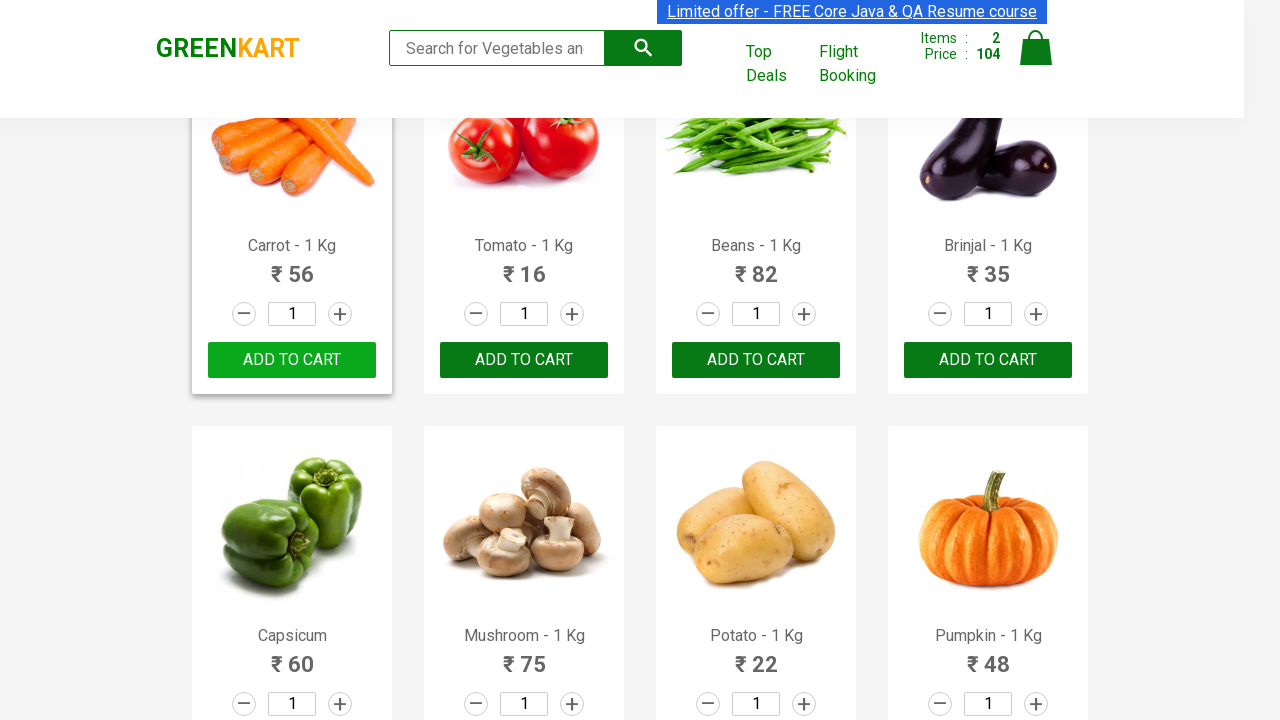

Retrieved product text: Pears - 1 Kg
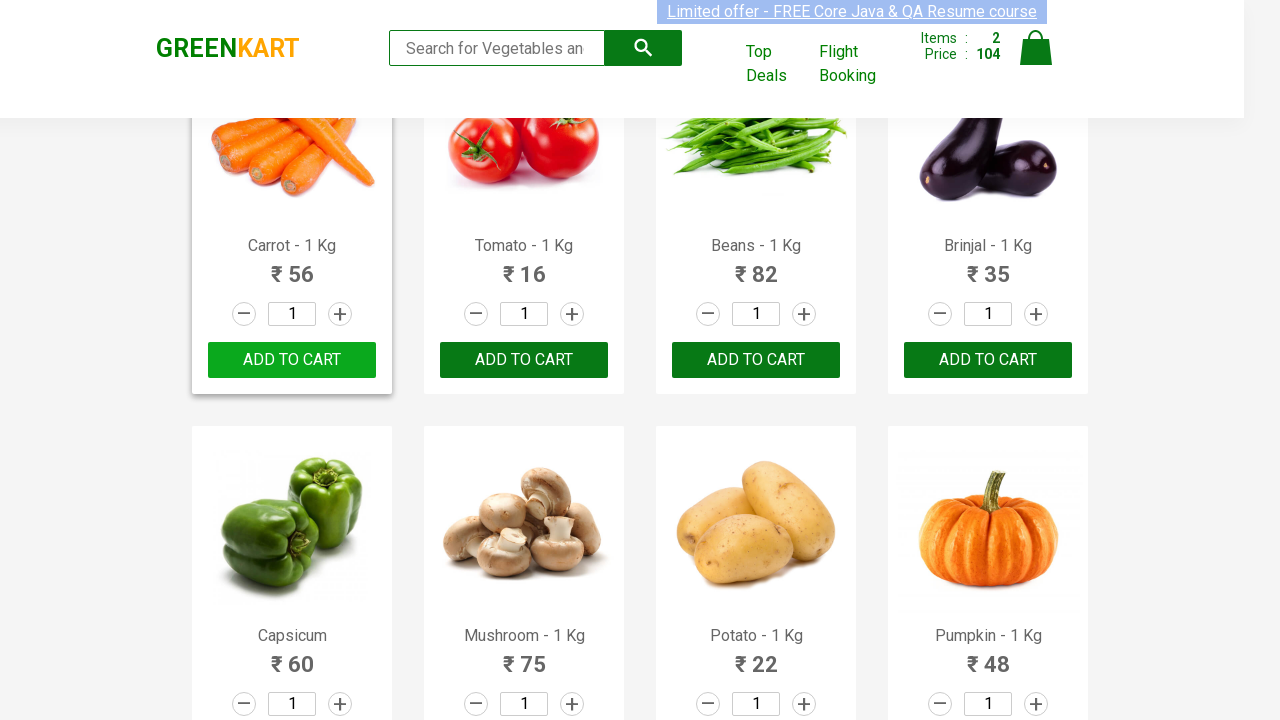

Retrieved product text: Pomegranate - 1 Kg
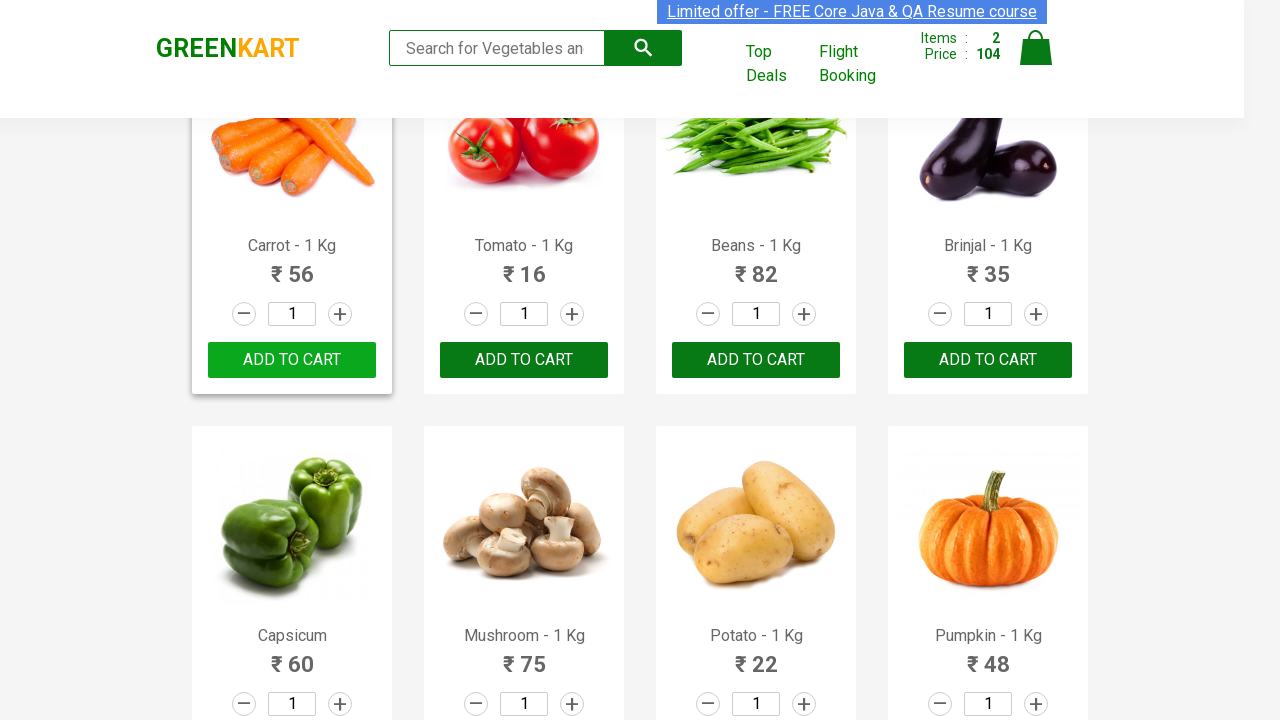

Retrieved product text: Raspberry - 1/4 Kg
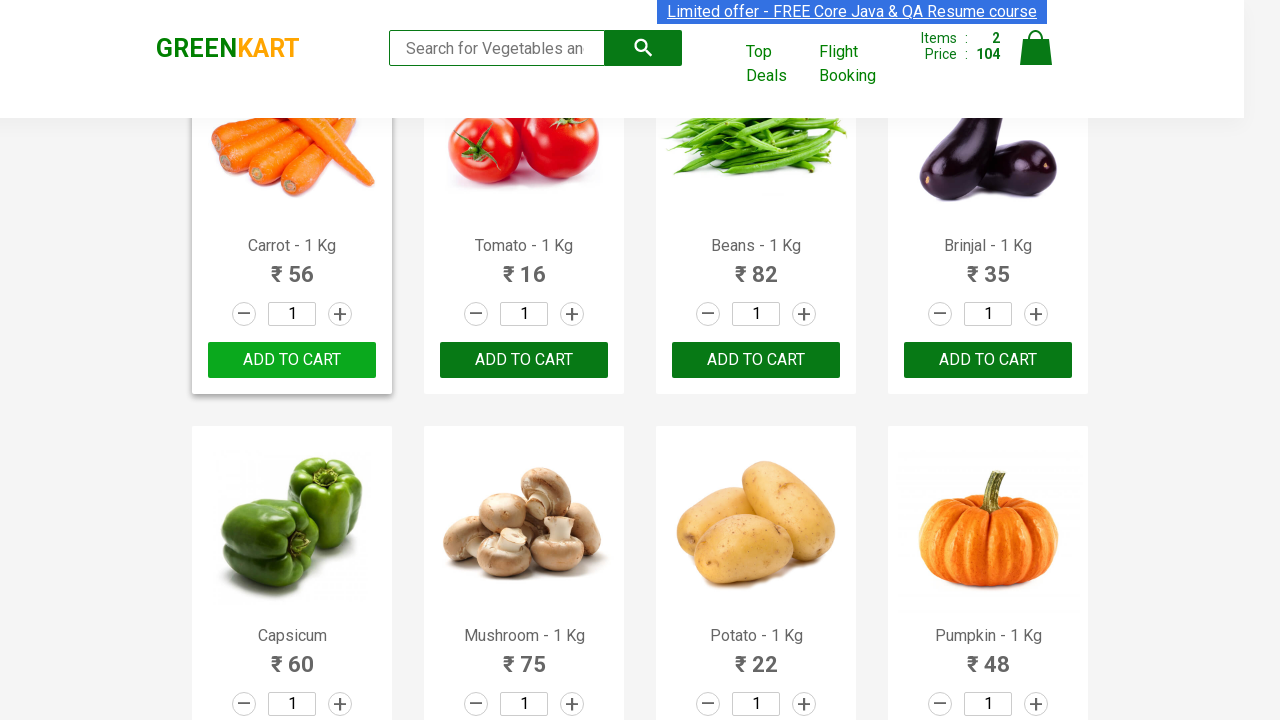

Retrieved product text: Strawberry - 1/4 Kg
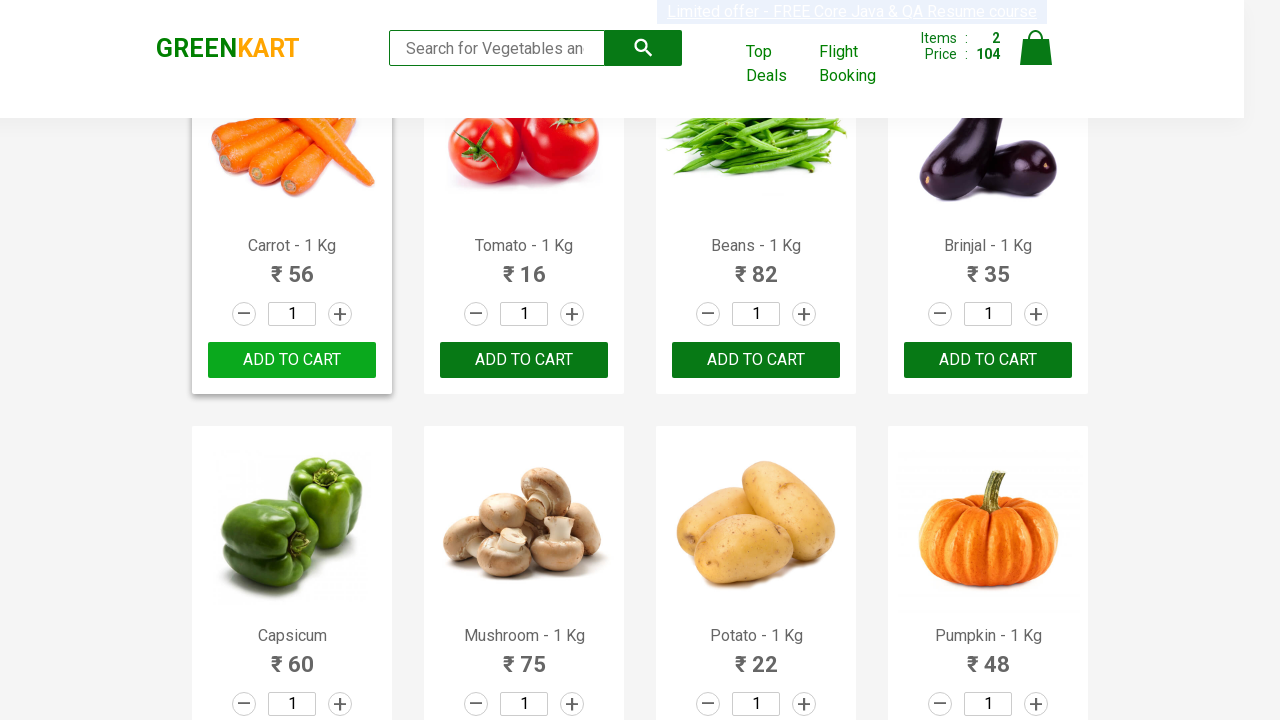

Retrieved product text: Water Melon - 1 Kg
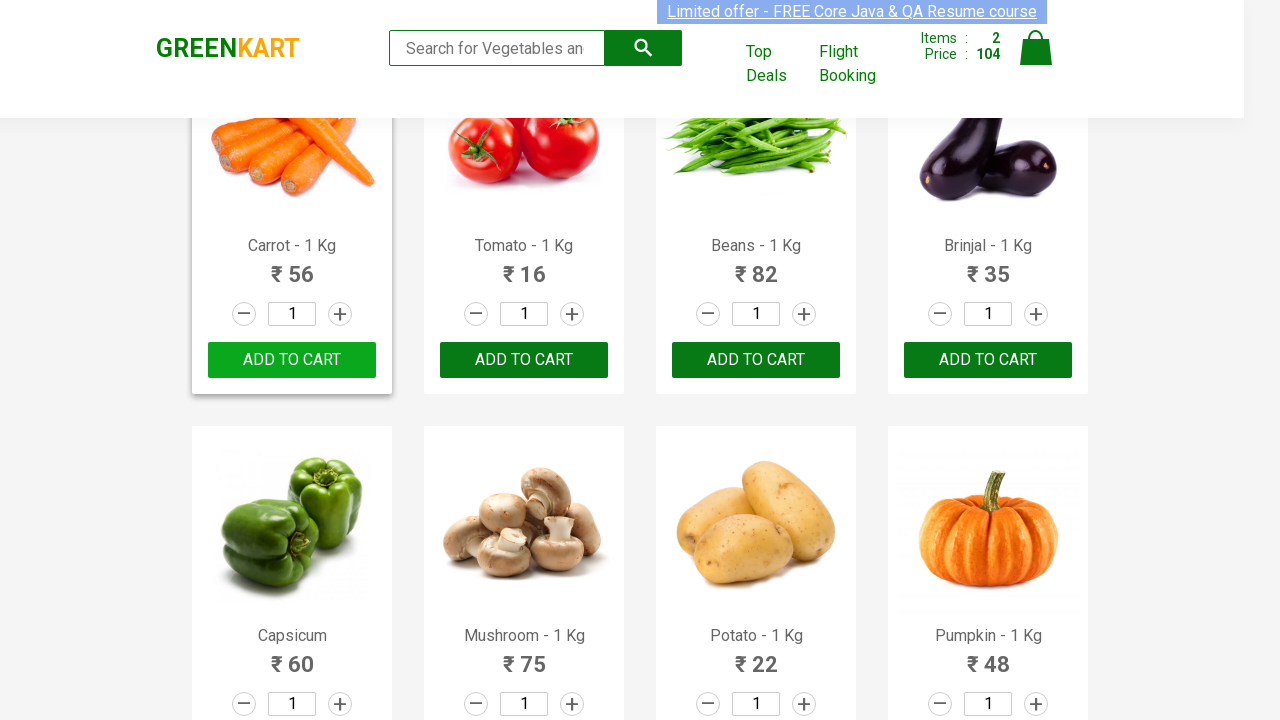

Retrieved product text: Almonds - 1/4 Kg
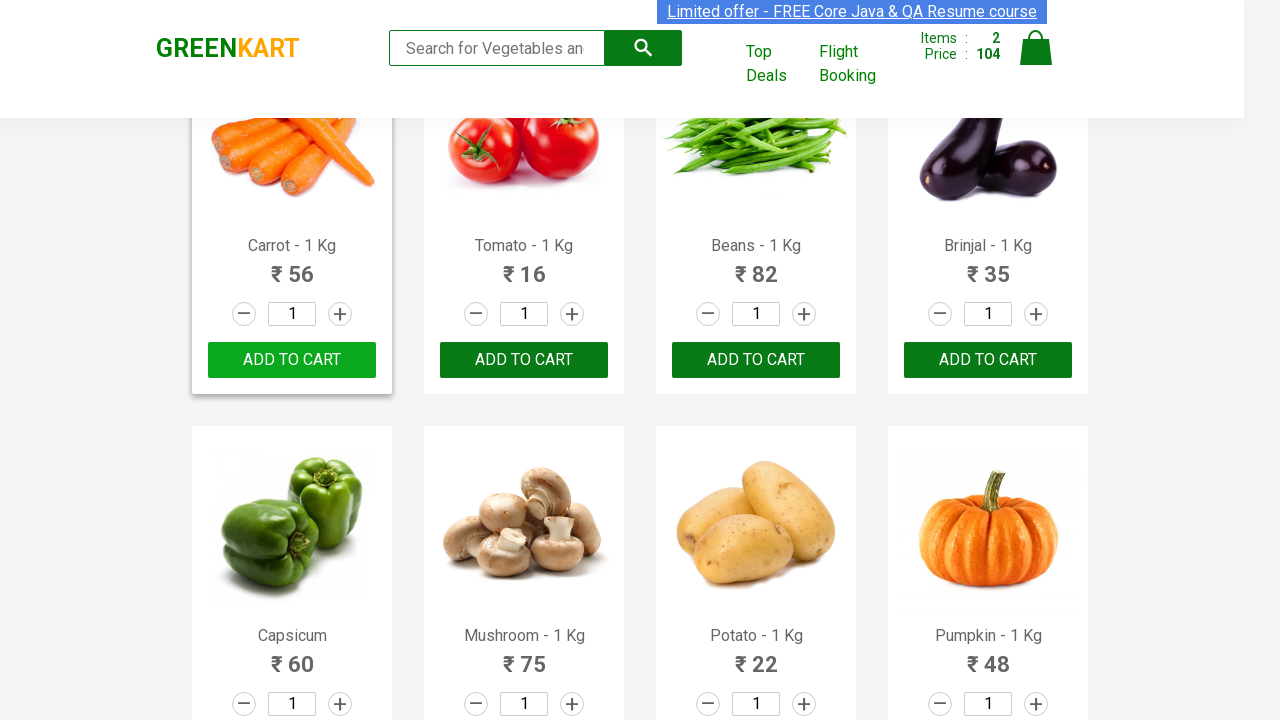

Retrieved product text: Pista - 1/4 Kg
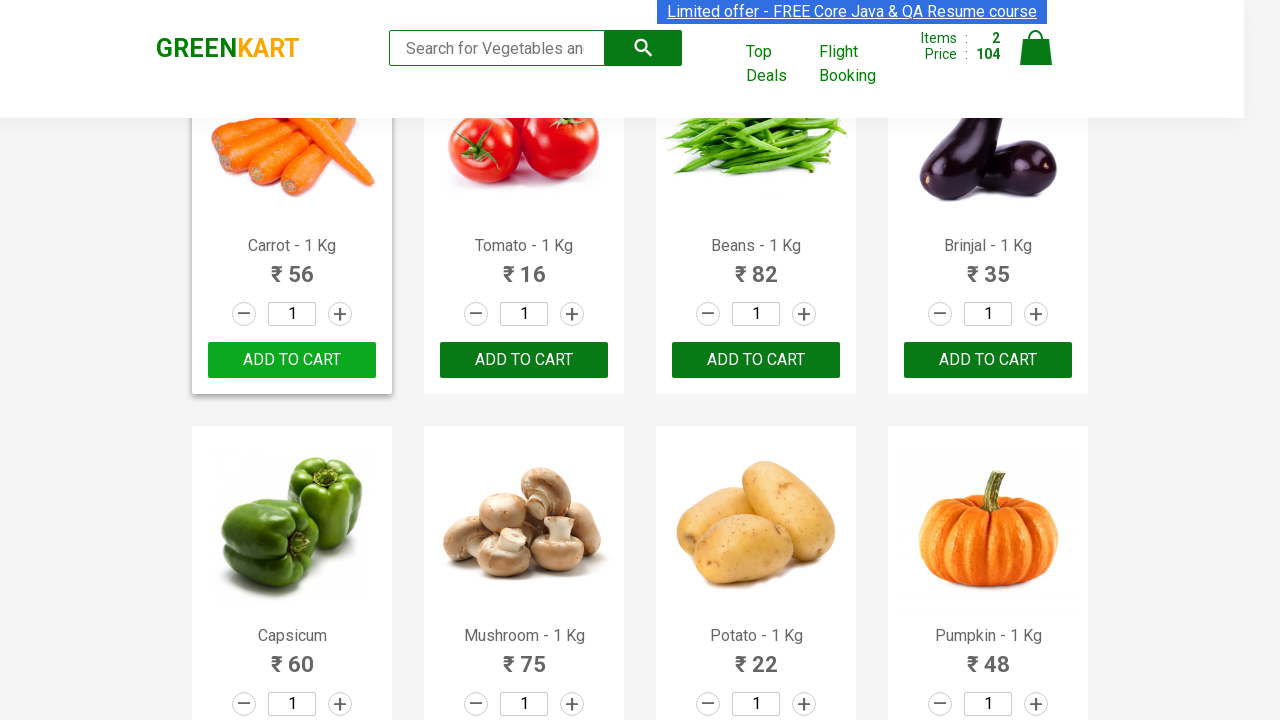

Retrieved product text: Nuts Mixture - 1 Kg
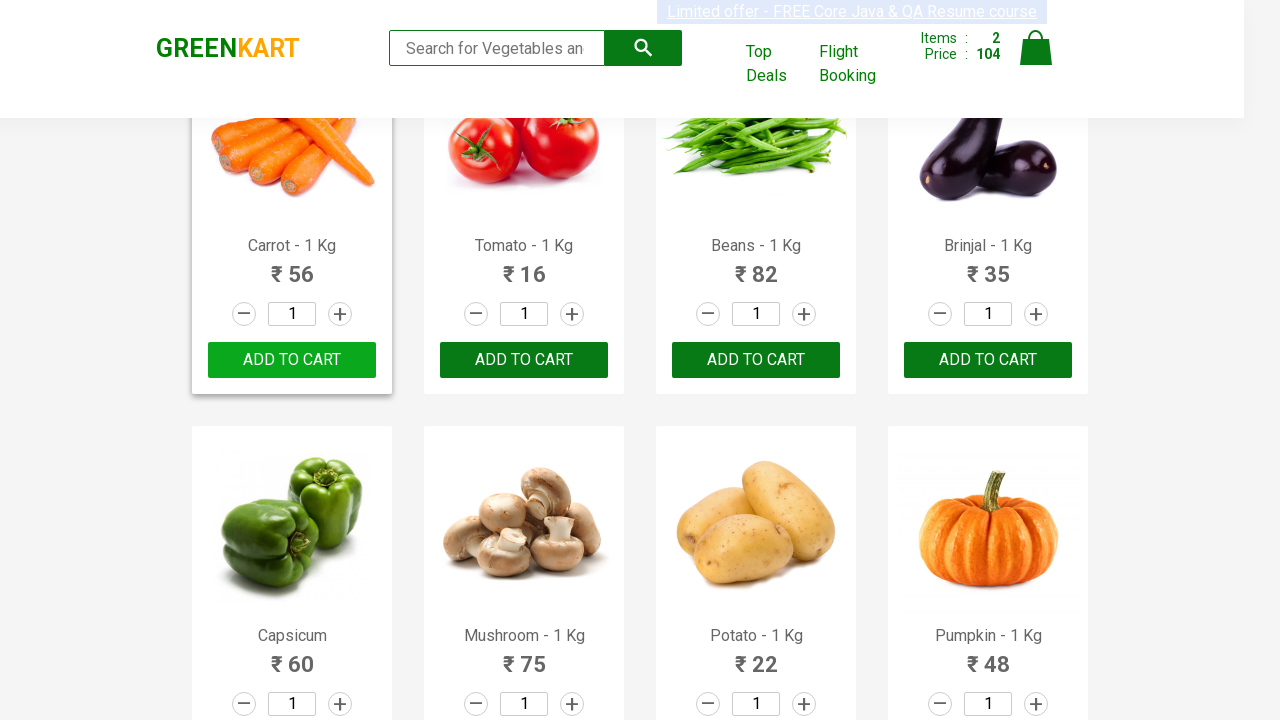

Retrieved product text: Cashews - 1 Kg
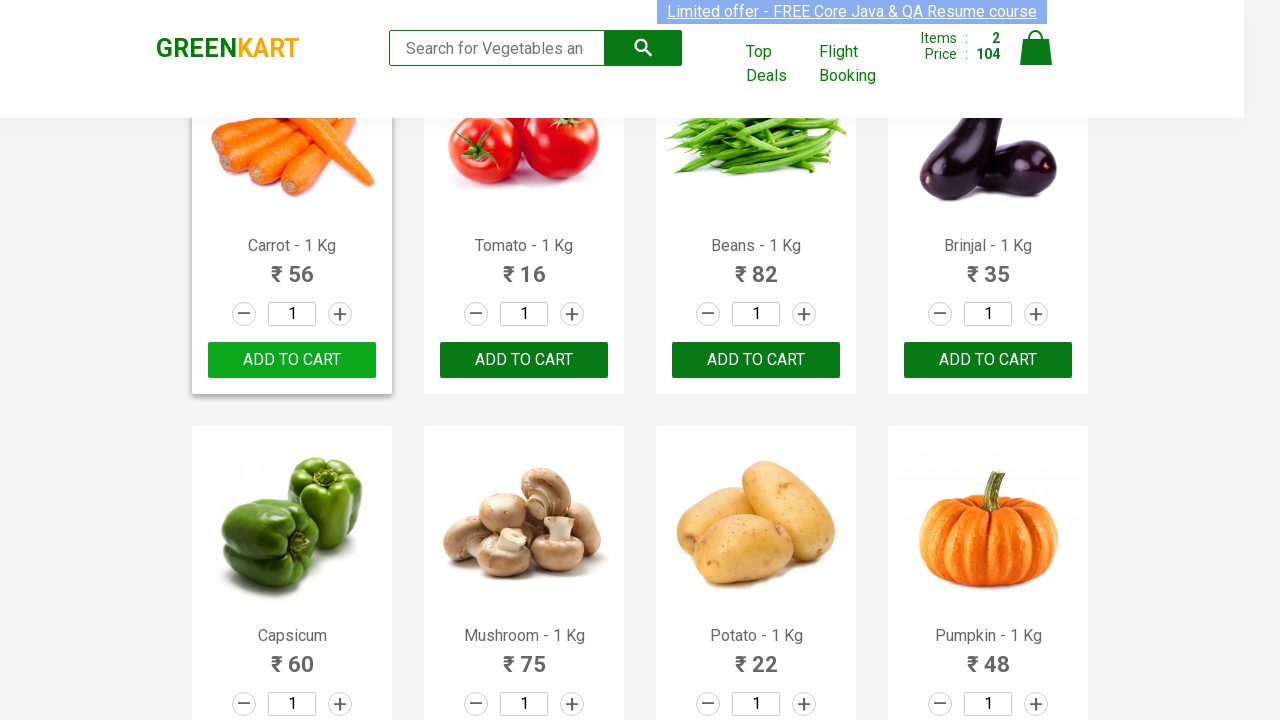

Retrieved product text: Walnuts - 1/4 Kg
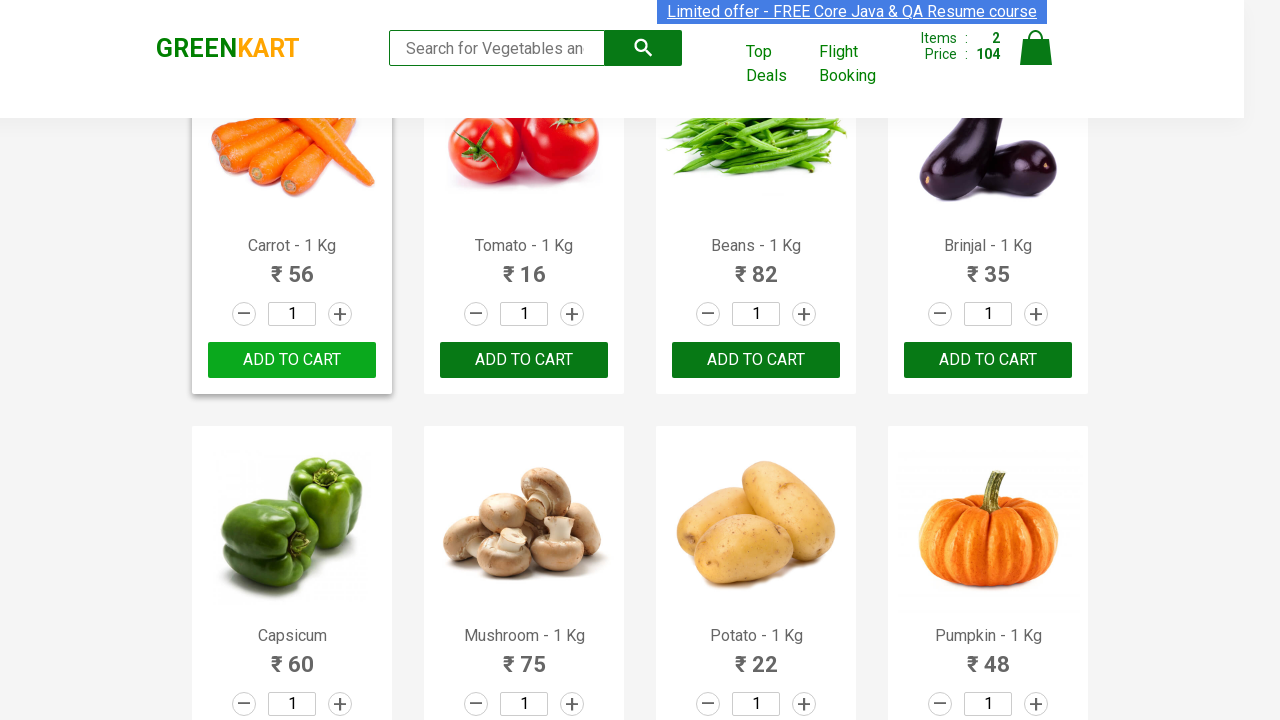

Clicked on cart icon to view cart at (1036, 48) on div.container header:nth-child(1) div.container div.cart a.cart-icon:nth-child(5
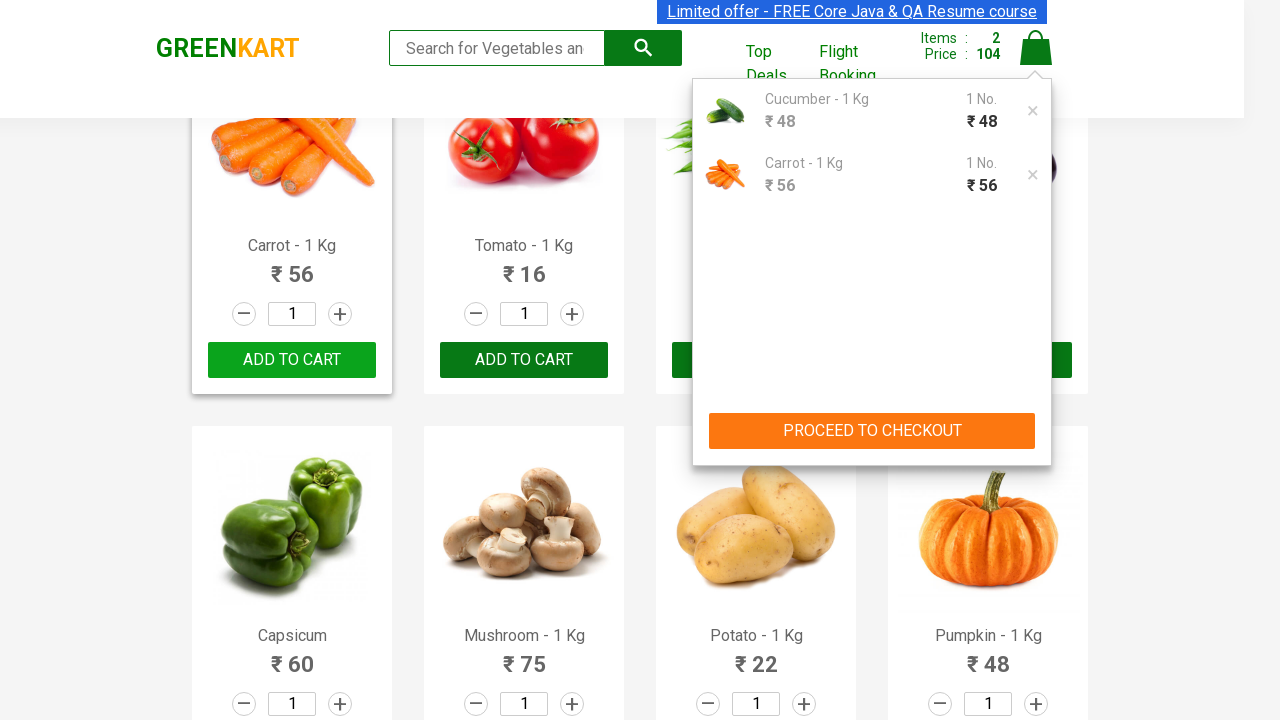

Clicked PROCEED TO CHECKOUT button at (872, 431) on xpath=//button[text()='PROCEED TO CHECKOUT']
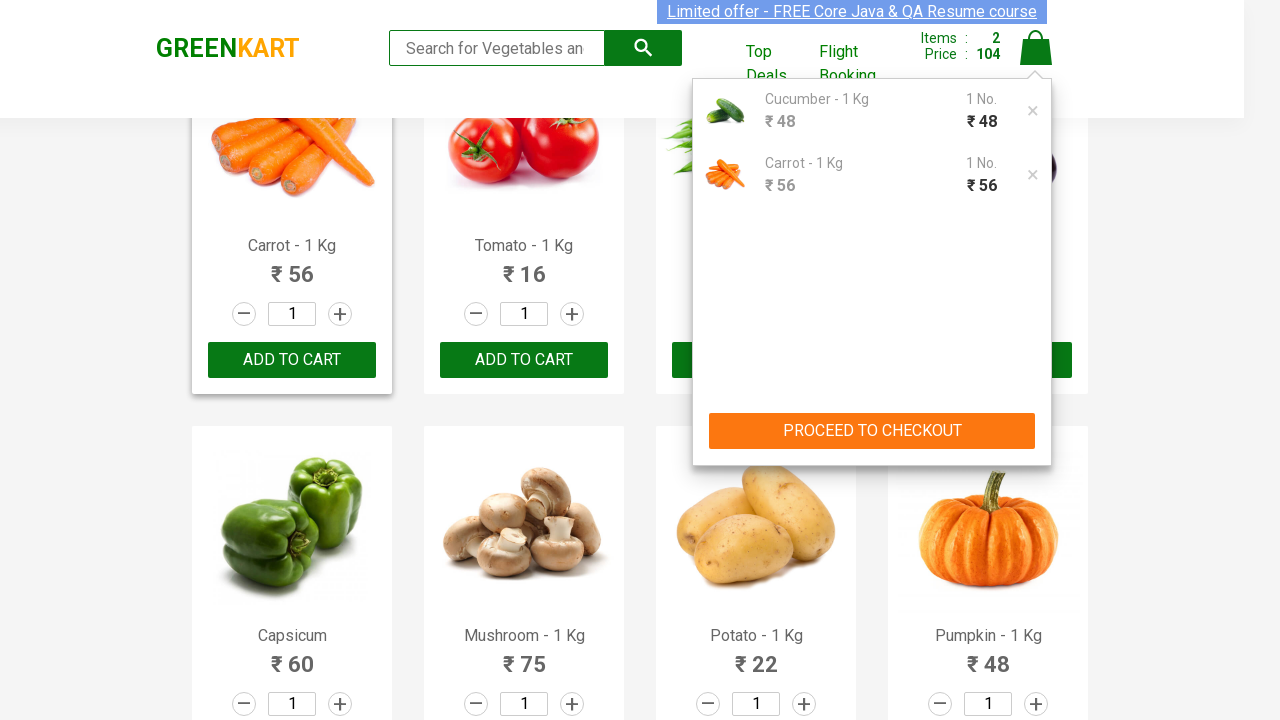

Entered promo code 'Promo50' in promo code field on .promoCode
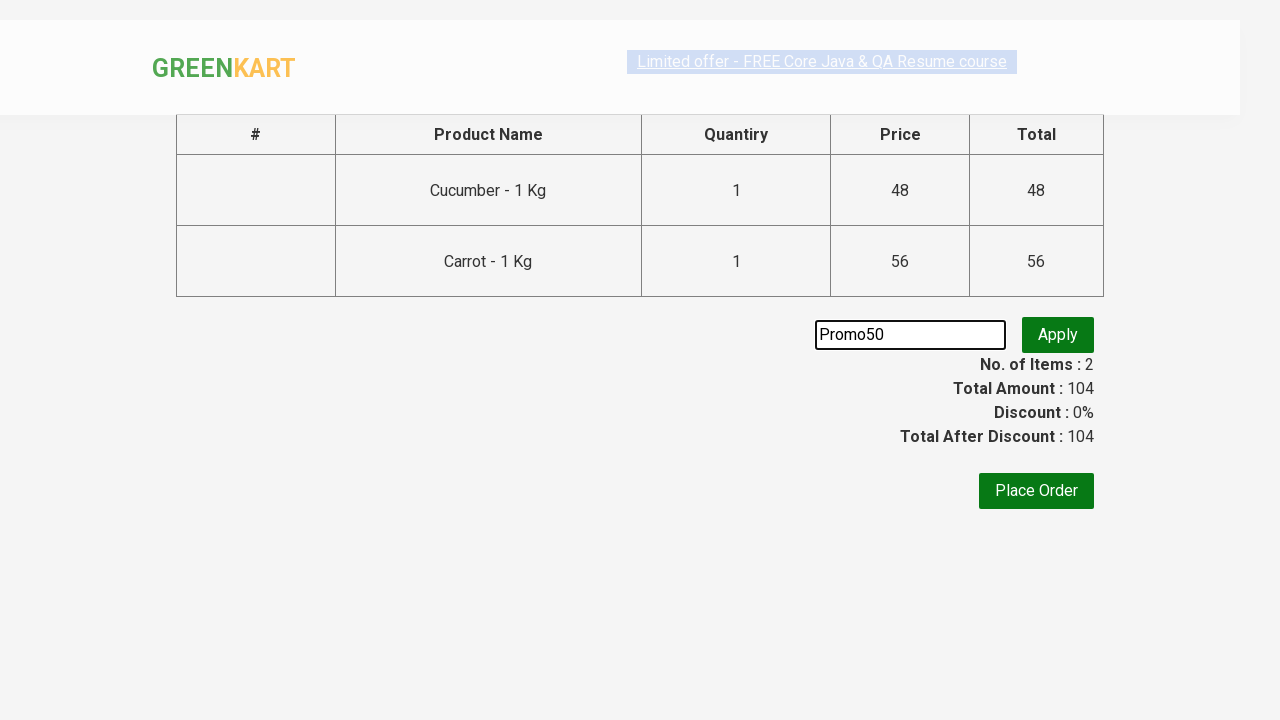

Clicked apply promo button at (1058, 353) on .promoBtn
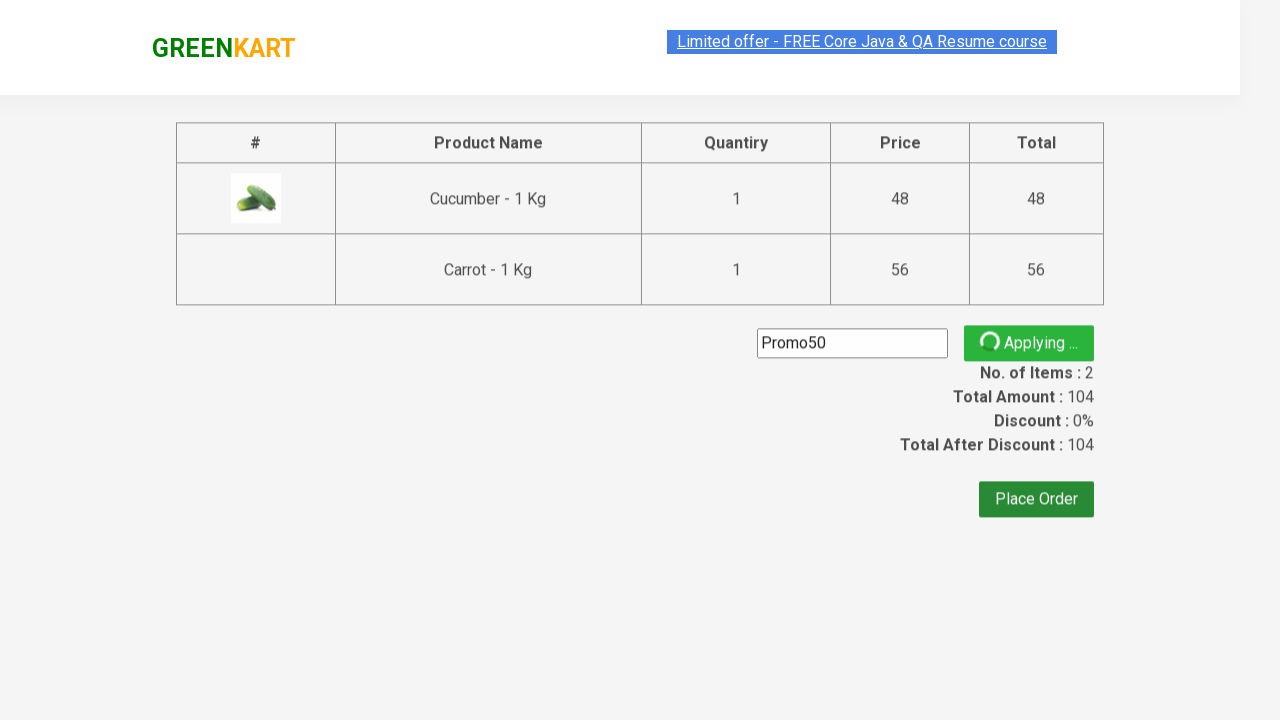

Promo validation message appeared confirming promo code application
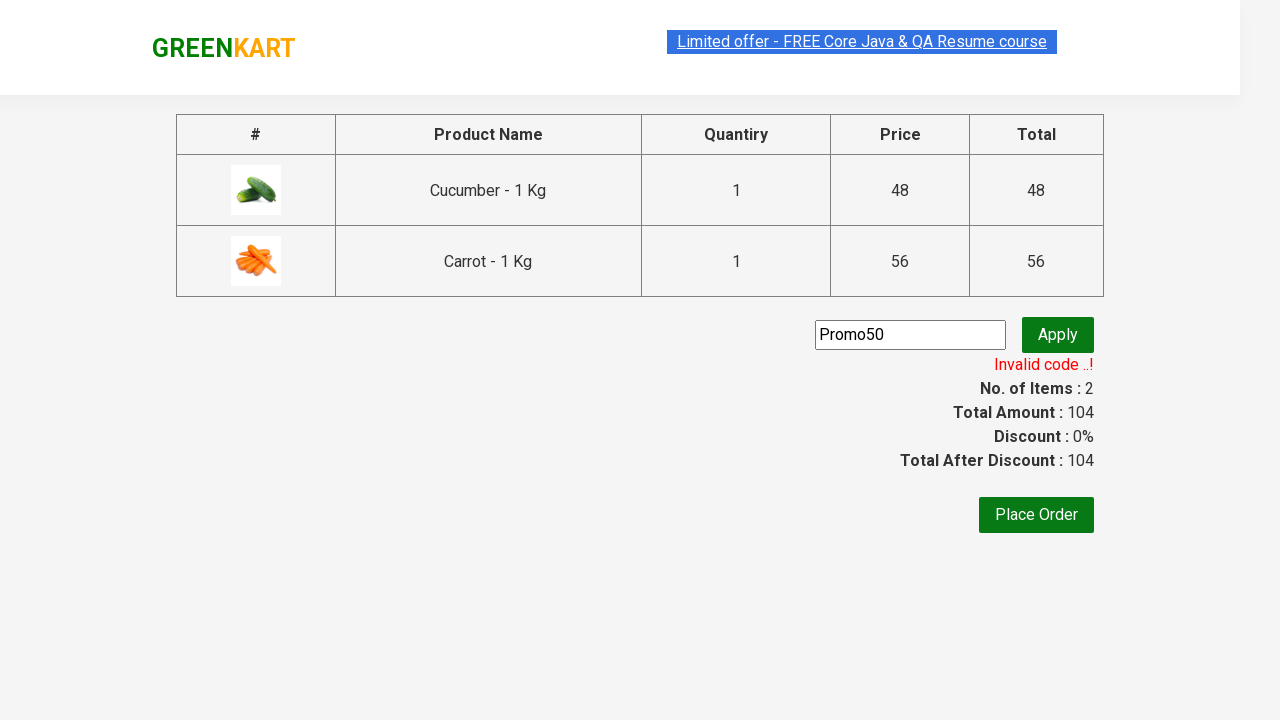

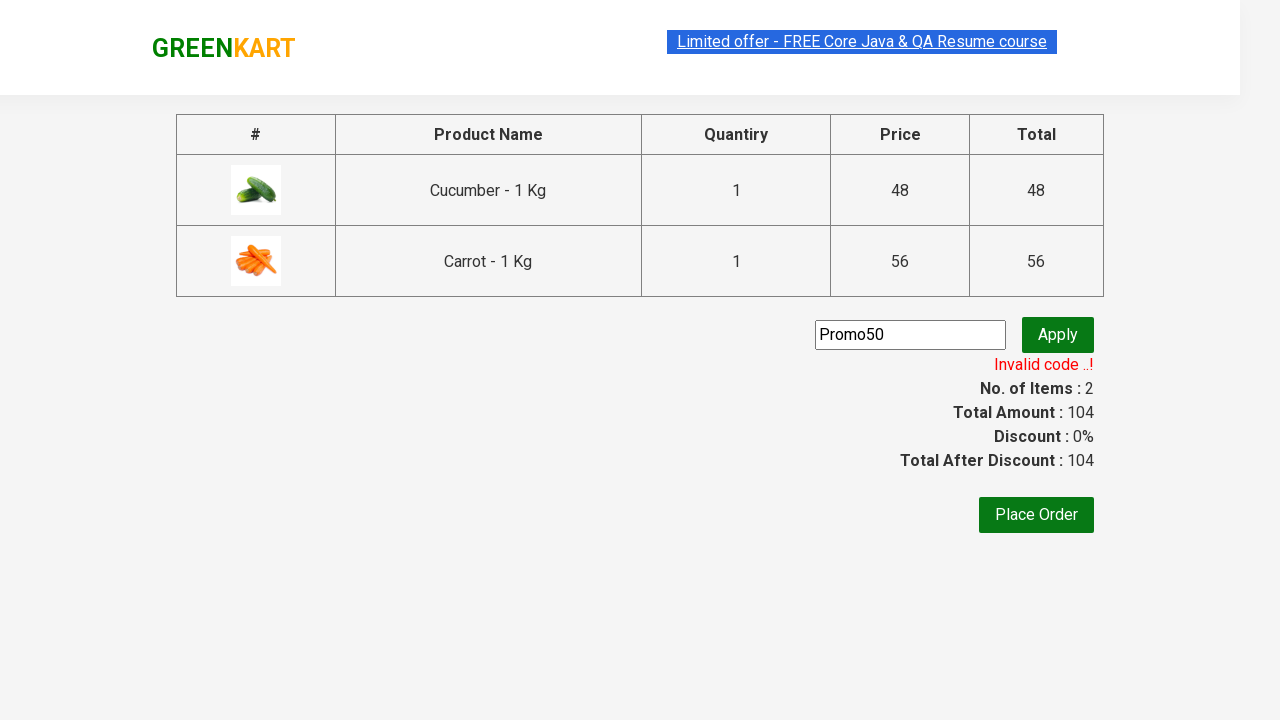